Tests adding specific vegetable products (Cucumber, Brocolli, Beetroot) to the shopping cart on an e-commerce practice site

Starting URL: https://rahulshettyacademy.com/seleniumPractise/#/

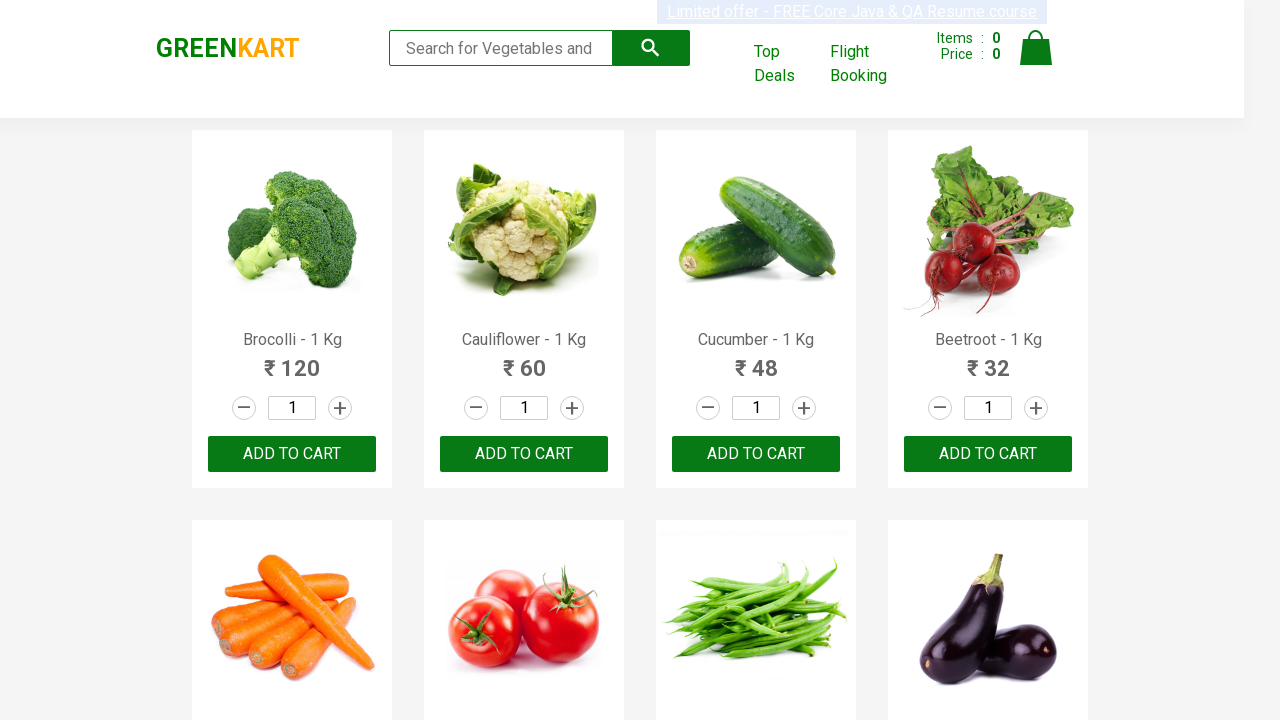

Waited for product names to load on the page
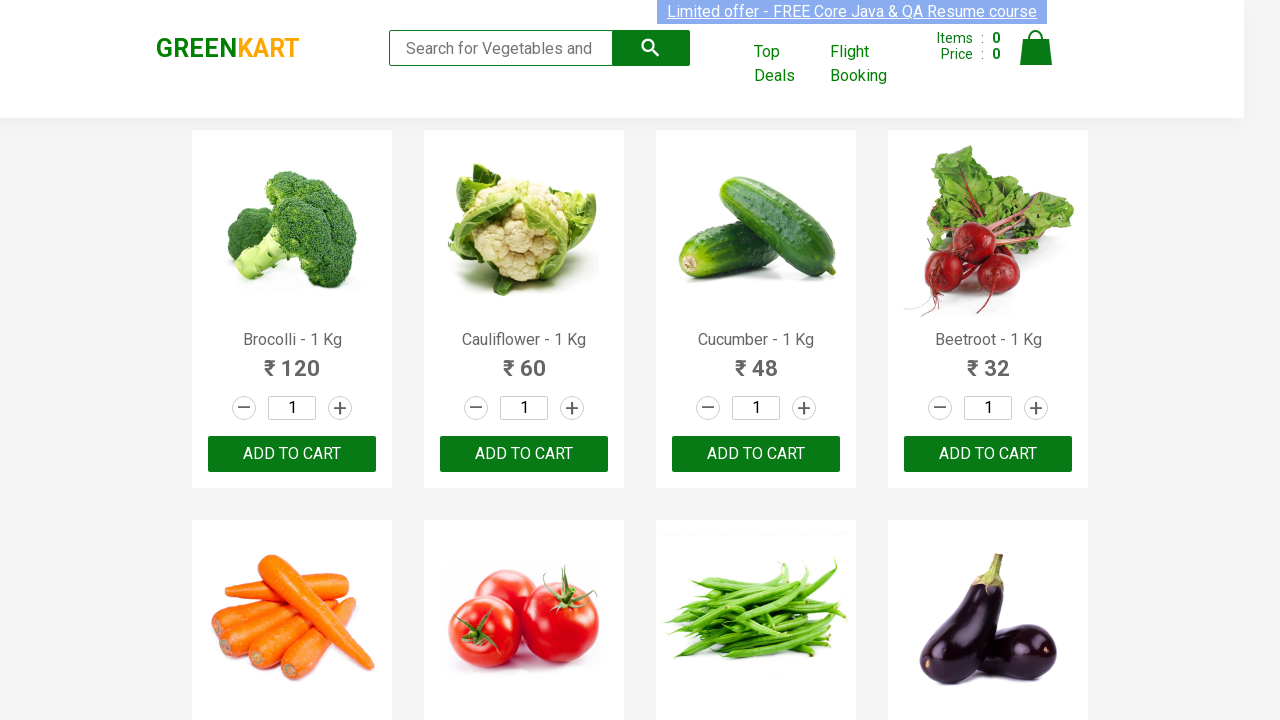

Retrieved all product name elements from the page
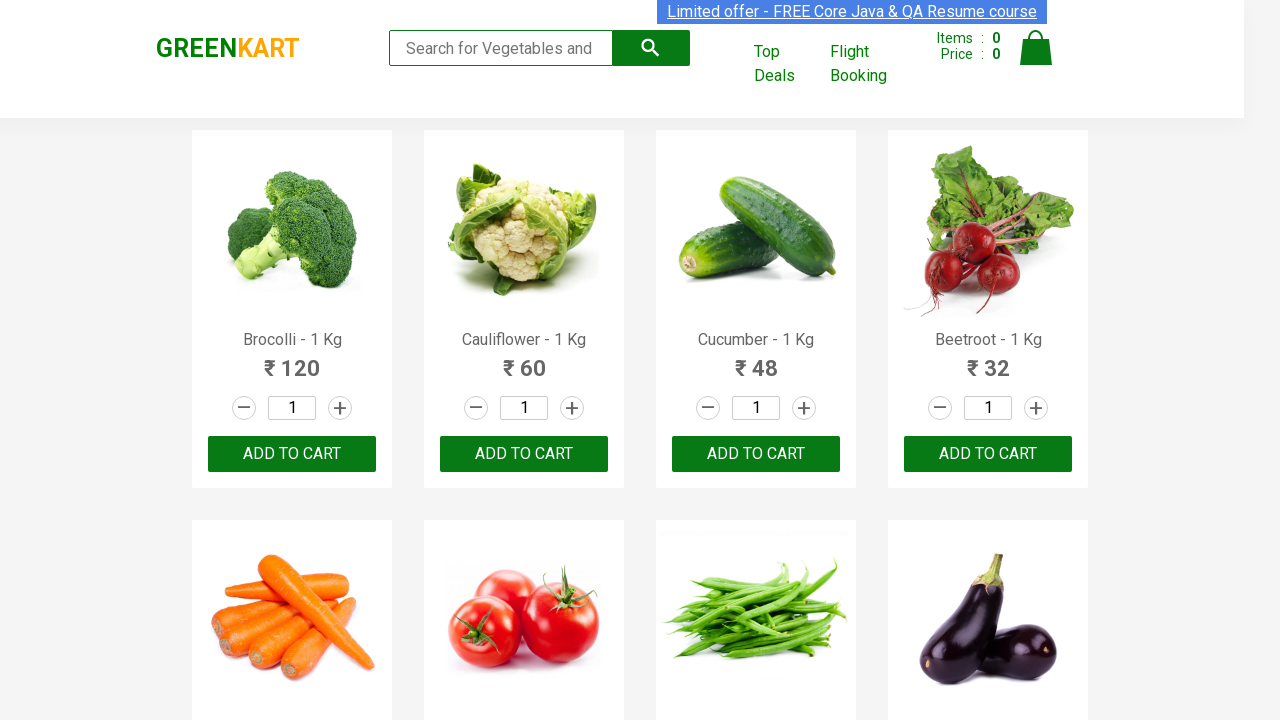

Retrieved product name: Brocolli - 1 Kg
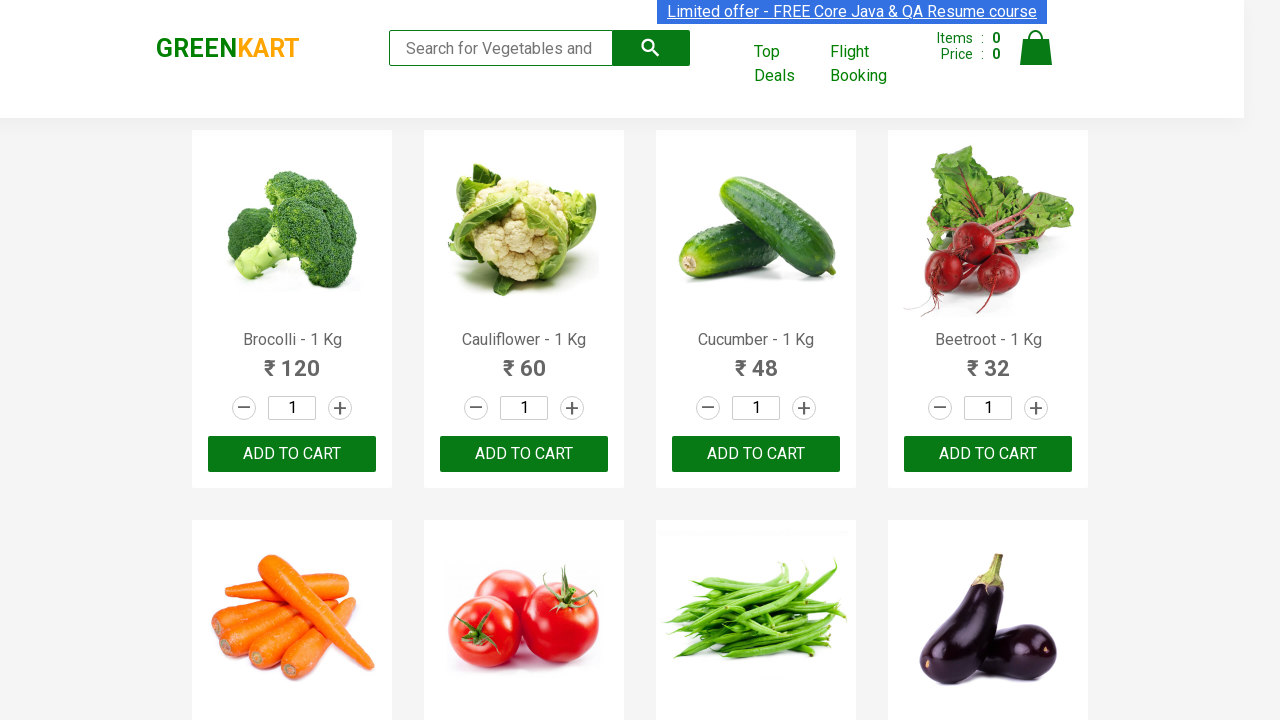

Retrieved all ADD TO CART buttons
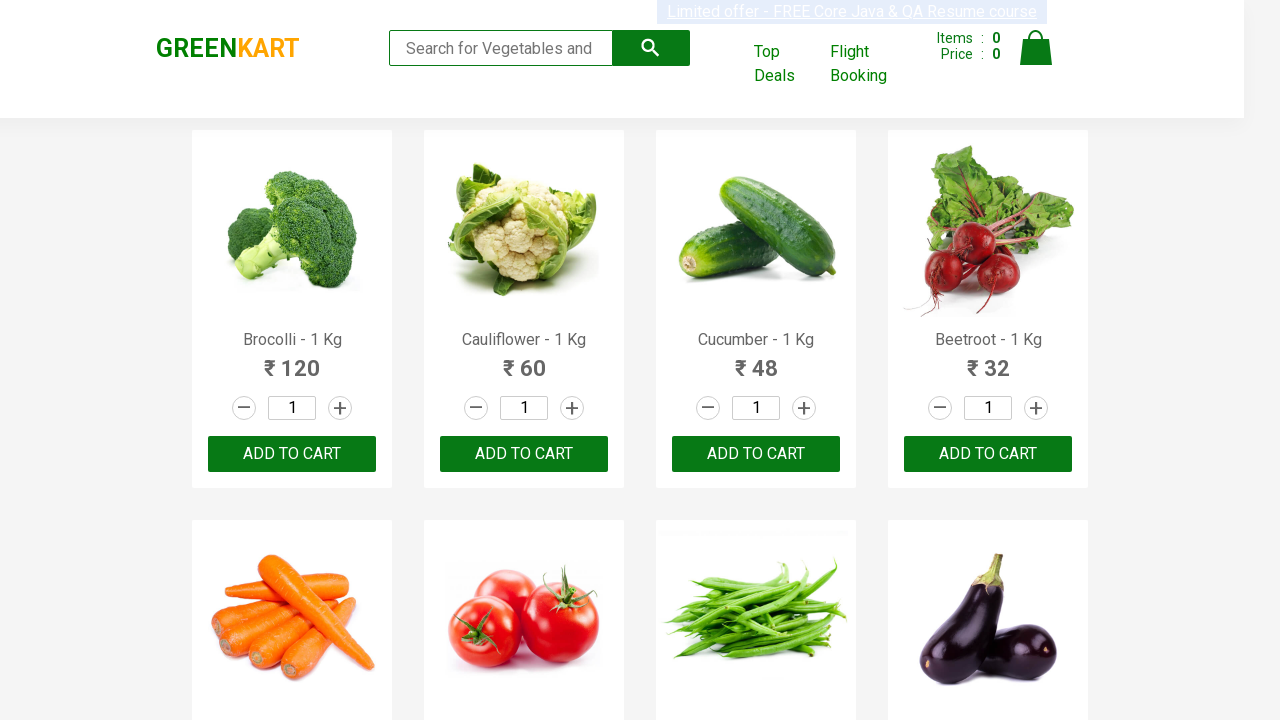

Clicked ADD TO CART button for Brocolli at (292, 454) on xpath=//button[text()='ADD TO CART'] >> nth=0
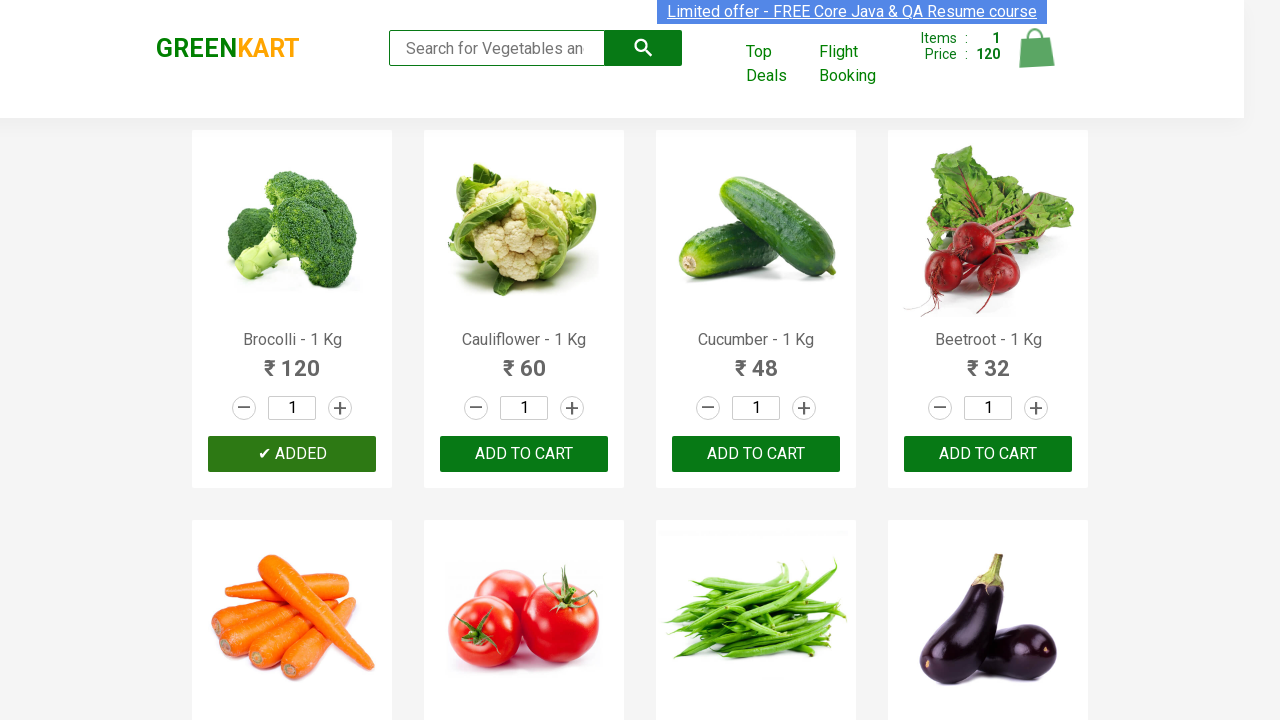

Retrieved product name: Cauliflower - 1 Kg
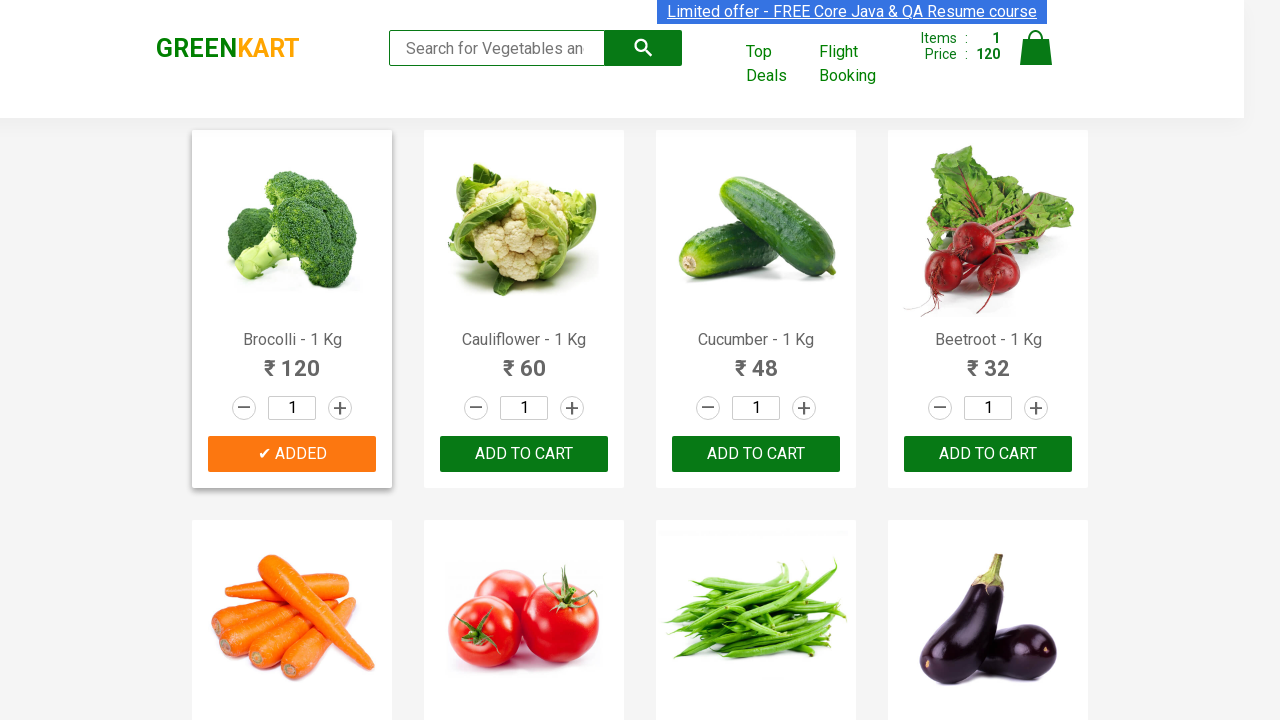

Retrieved product name: Cucumber - 1 Kg
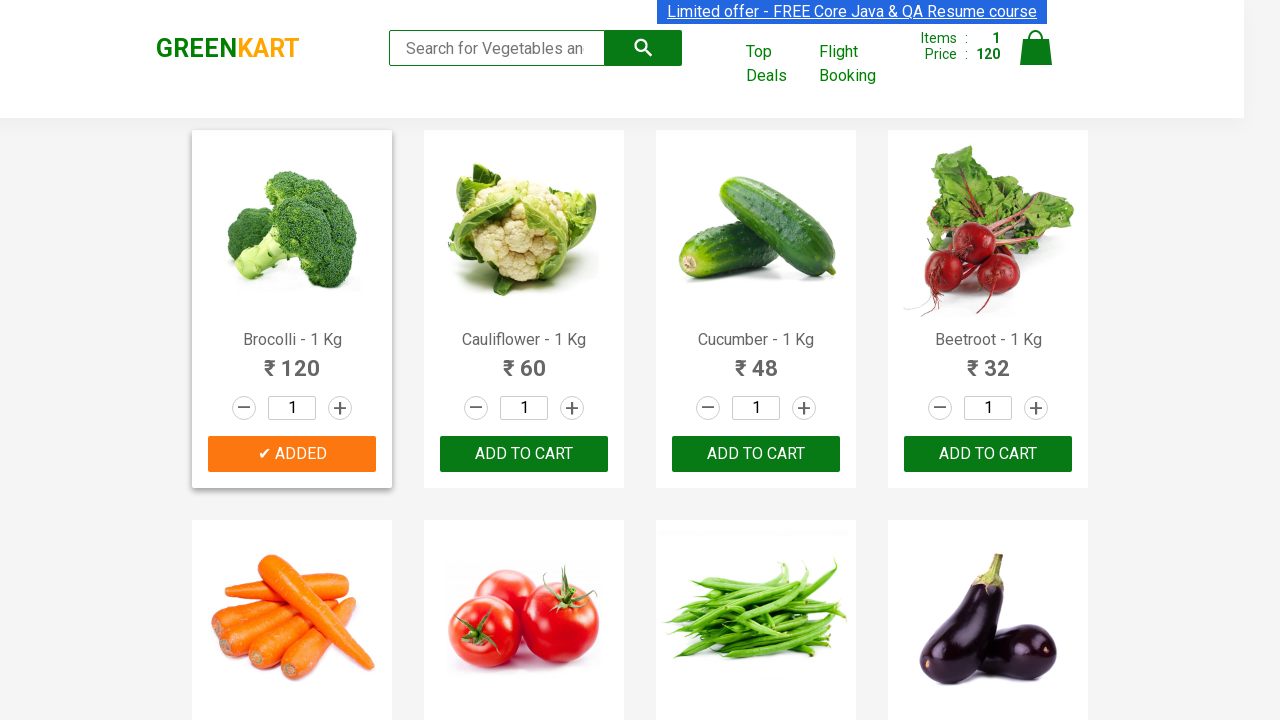

Retrieved all ADD TO CART buttons
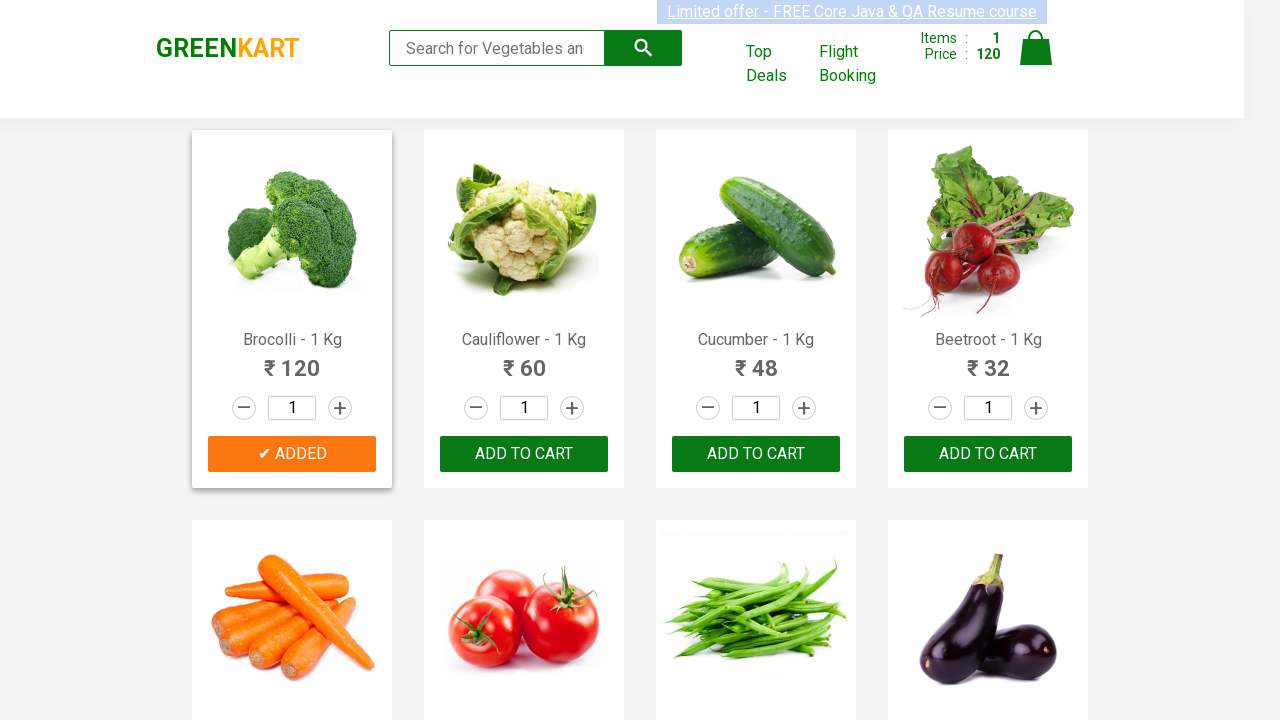

Clicked ADD TO CART button for Cucumber at (988, 454) on xpath=//button[text()='ADD TO CART'] >> nth=2
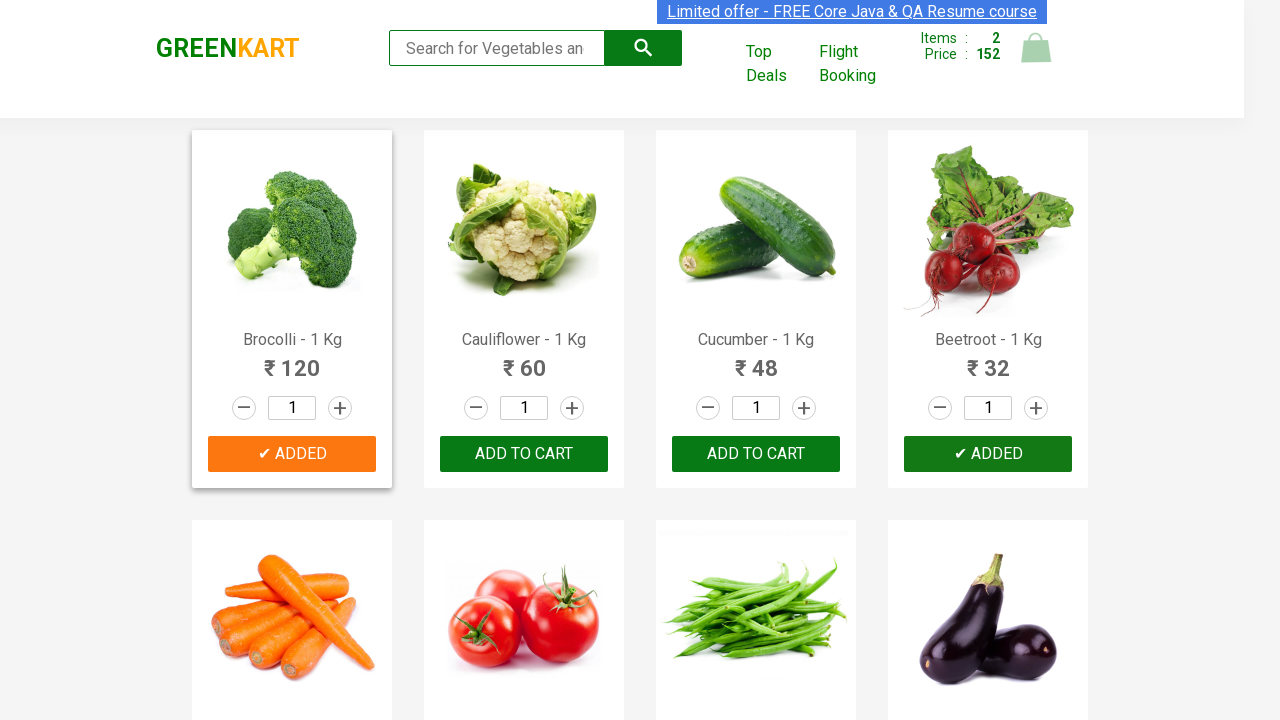

Retrieved product name: Beetroot - 1 Kg
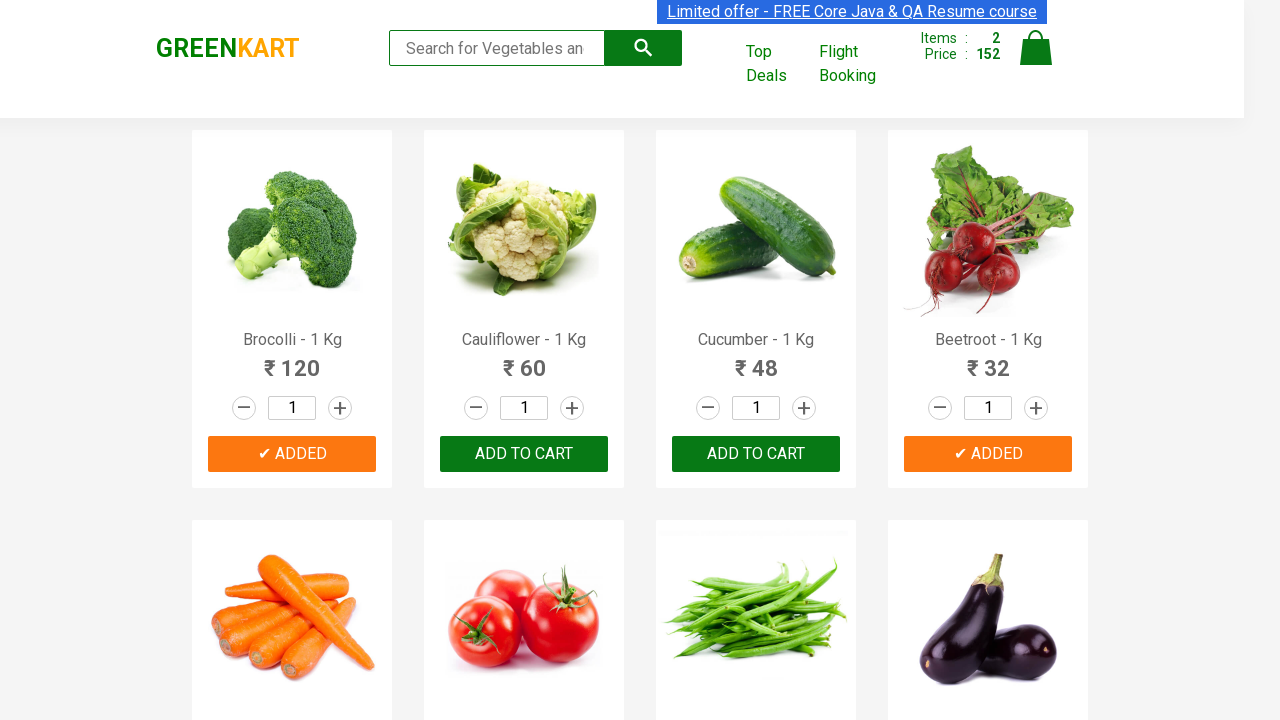

Retrieved all ADD TO CART buttons
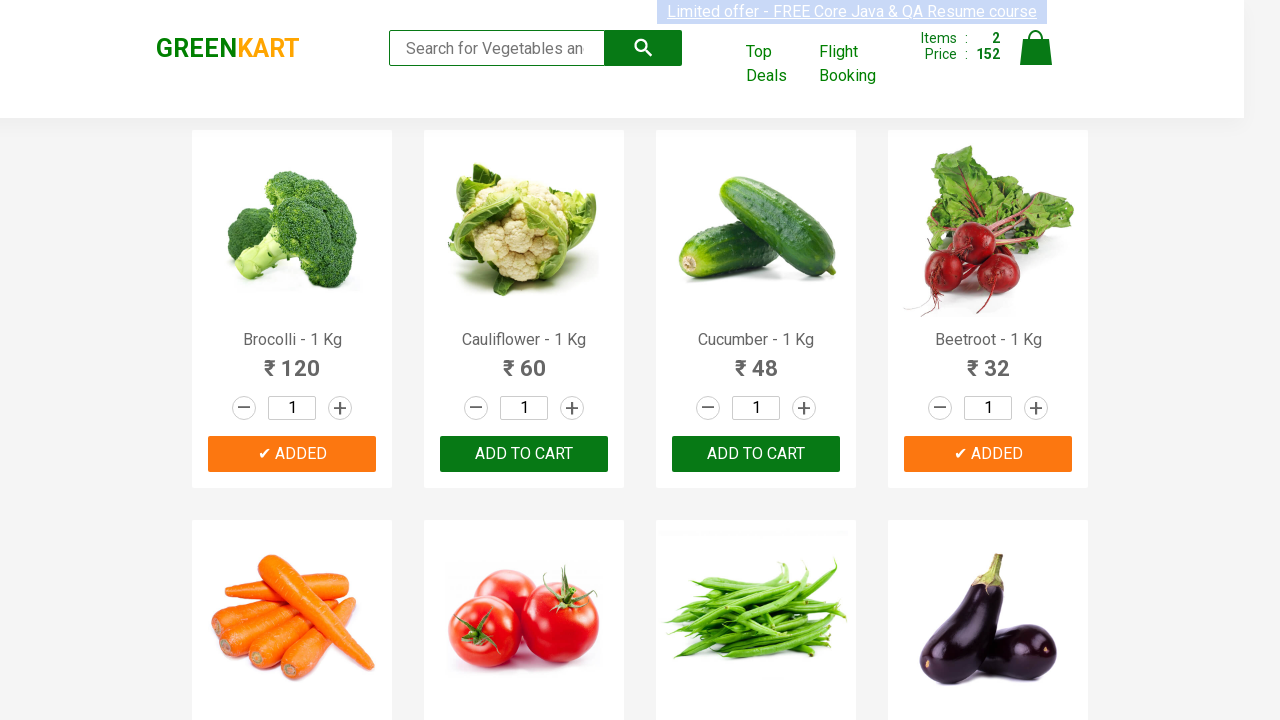

Clicked ADD TO CART button for Beetroot at (524, 360) on xpath=//button[text()='ADD TO CART'] >> nth=3
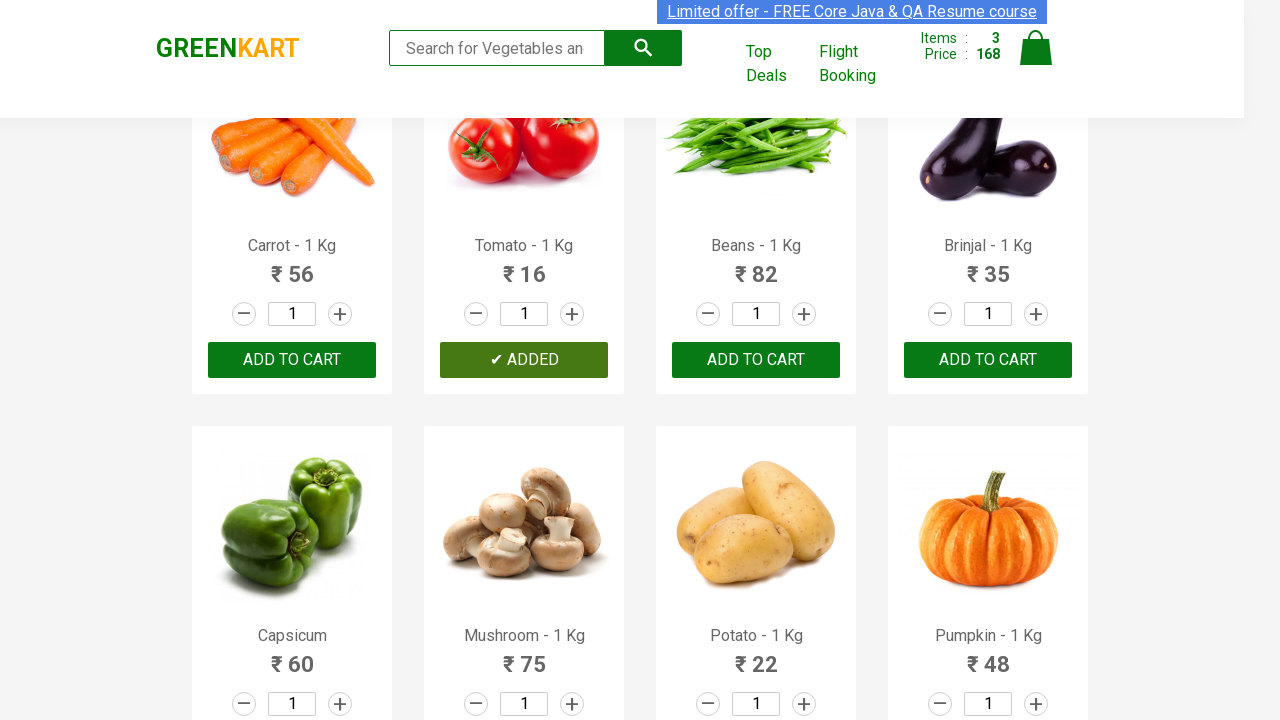

Retrieved product name: Carrot - 1 Kg
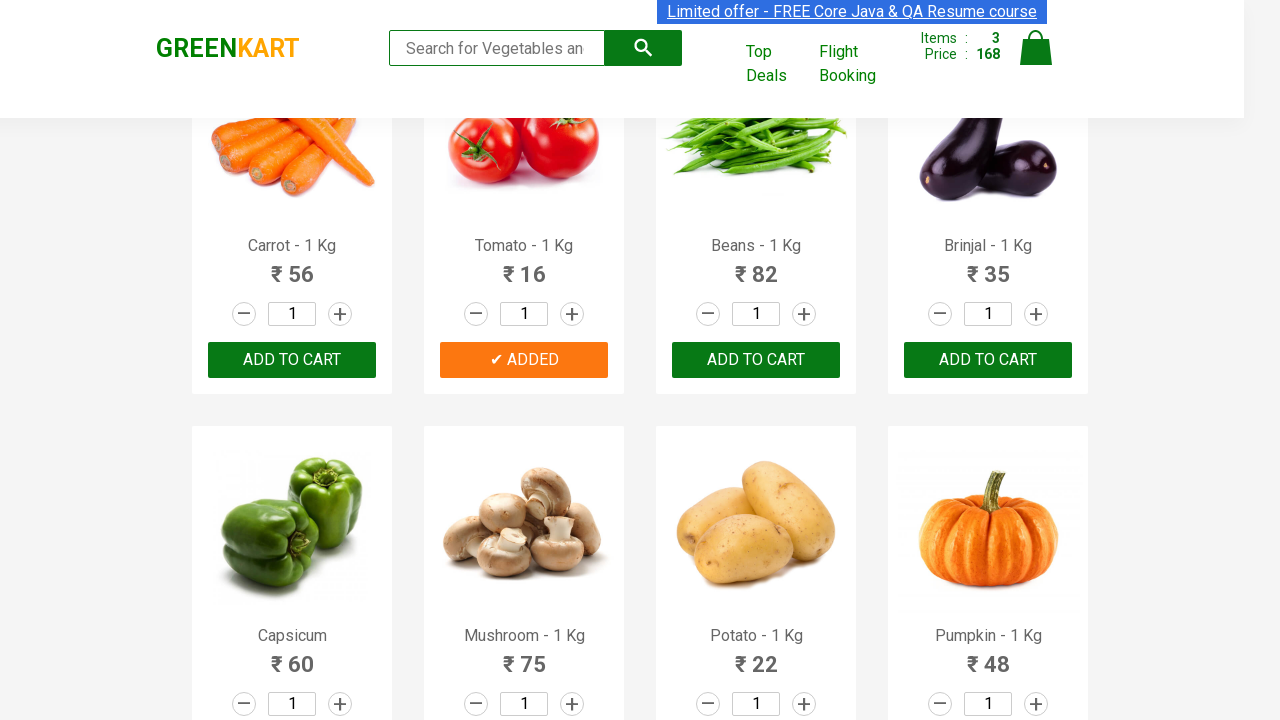

Retrieved product name: Tomato - 1 Kg
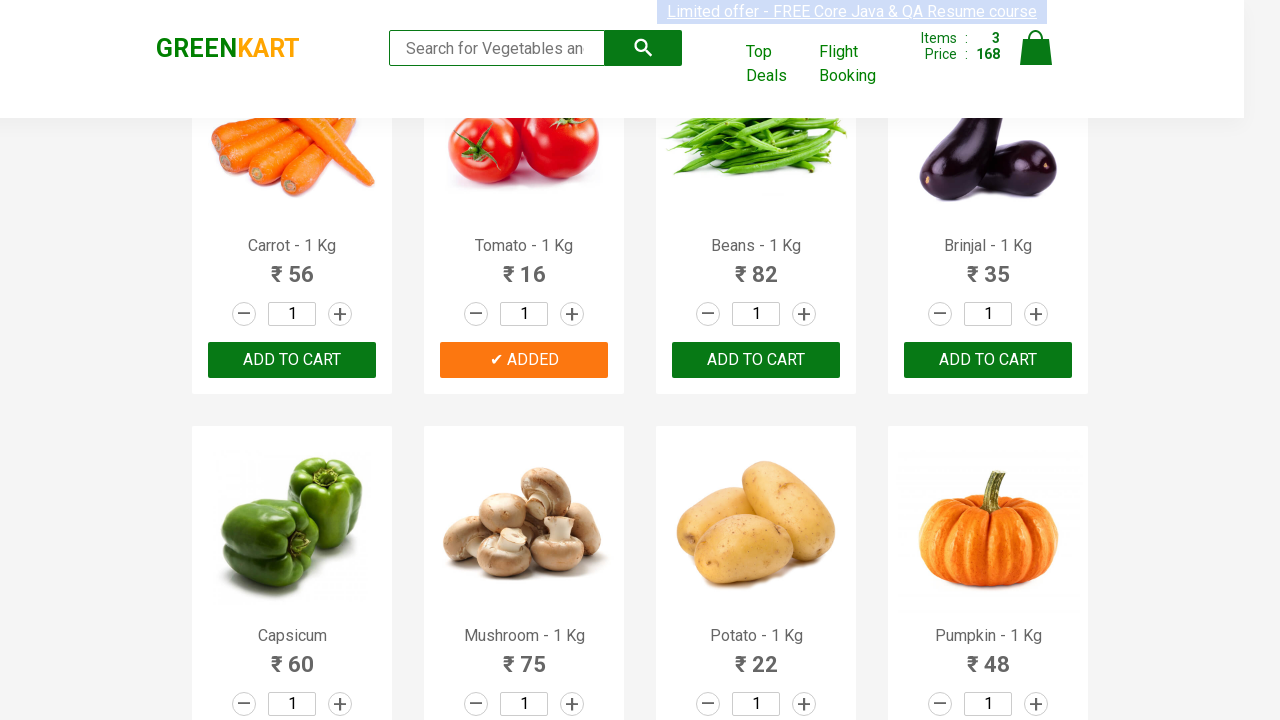

Retrieved product name: Beans - 1 Kg
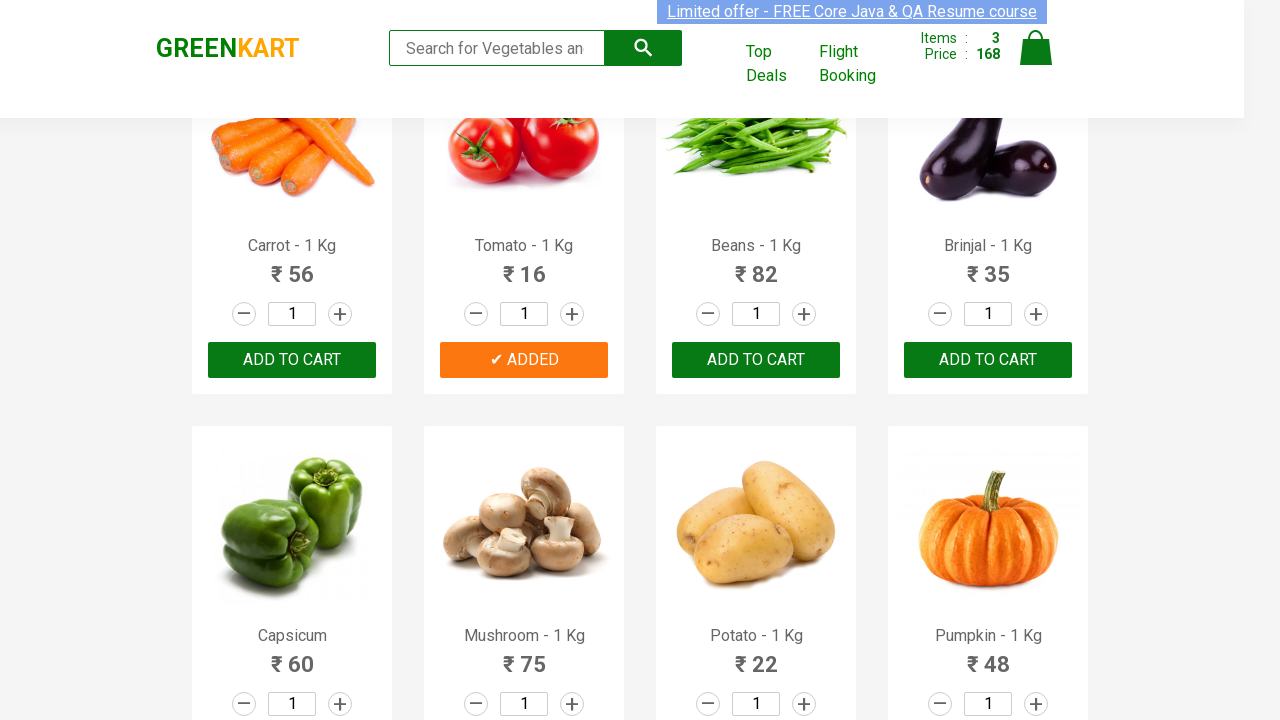

Retrieved product name: Brinjal - 1 Kg
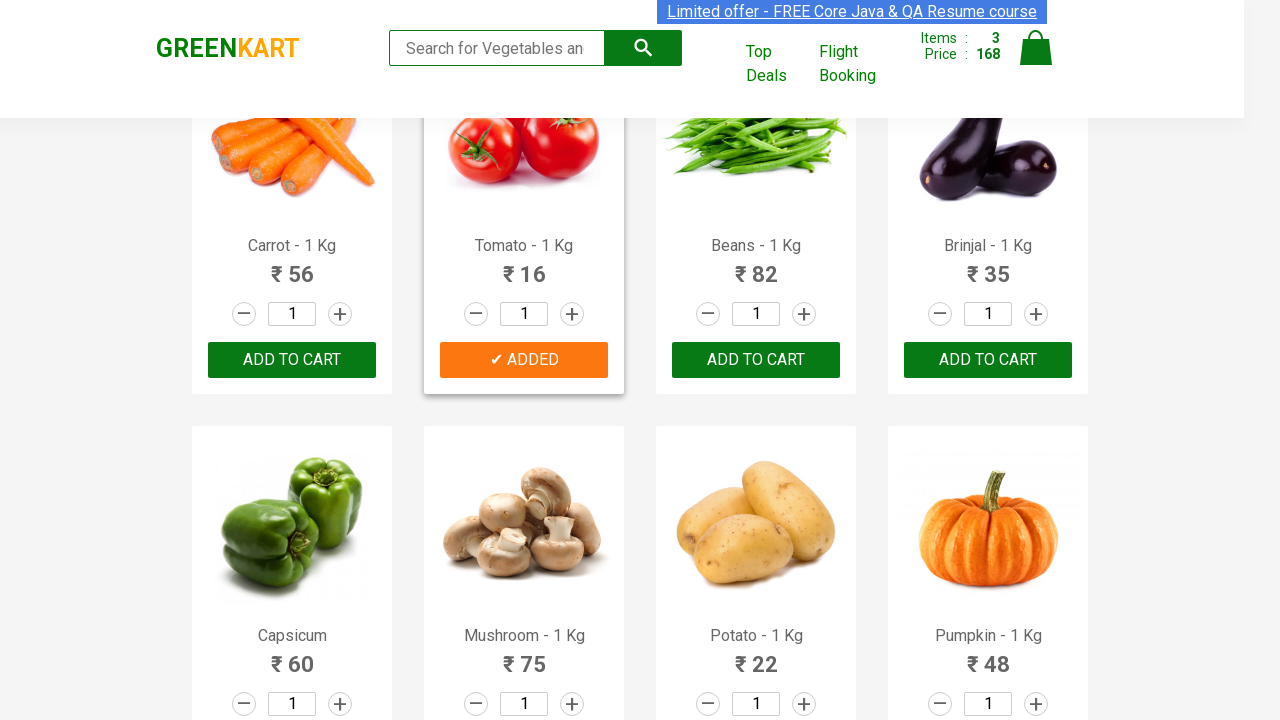

Retrieved product name: Capsicum
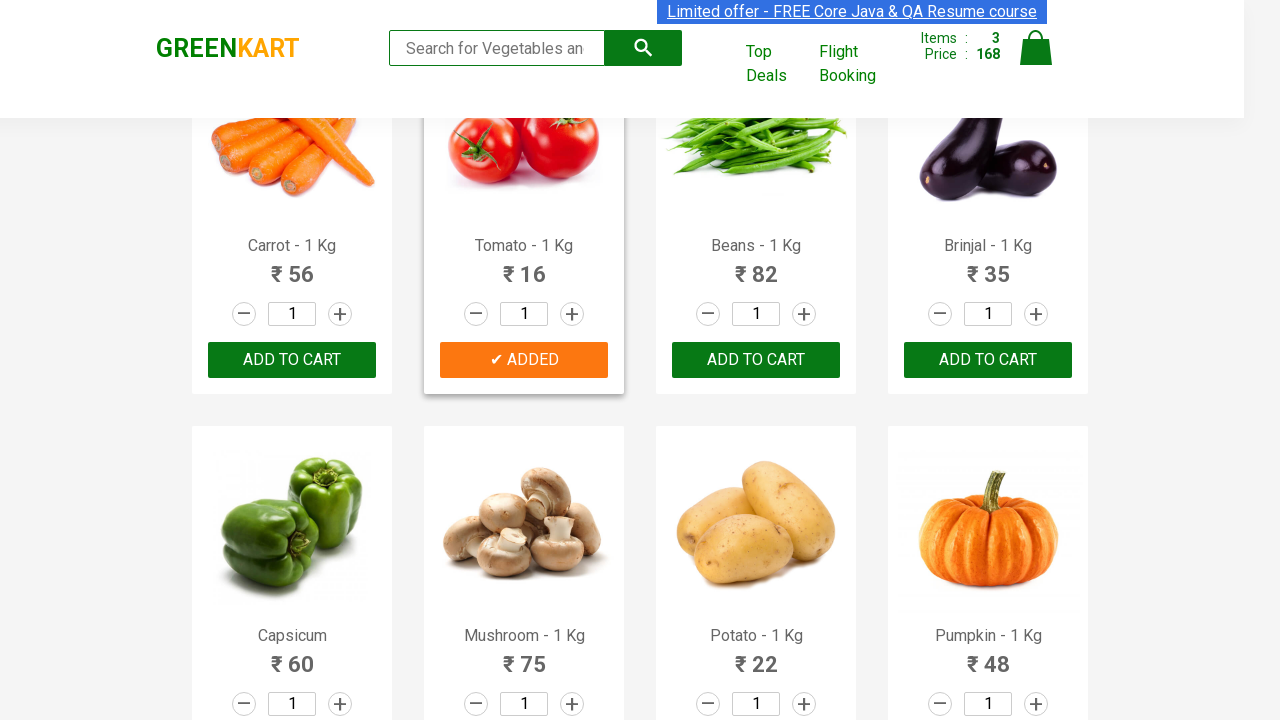

Retrieved product name: Mushroom - 1 Kg
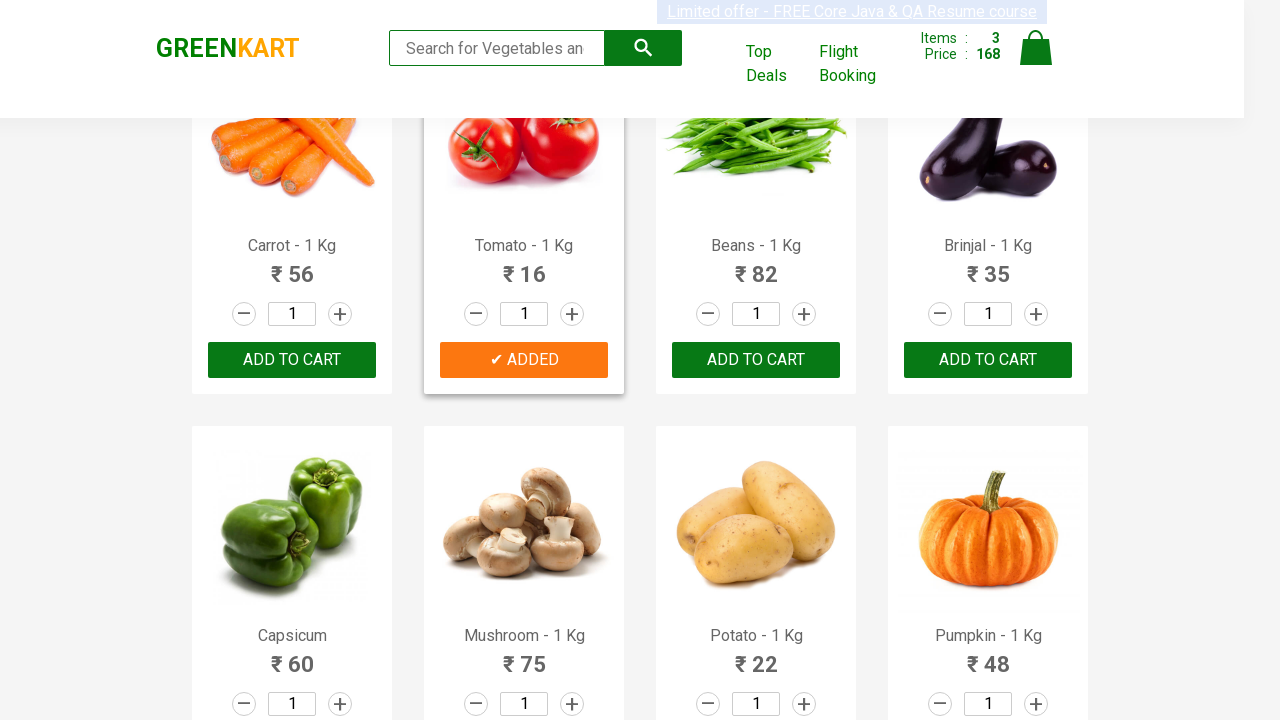

Retrieved product name: Potato - 1 Kg
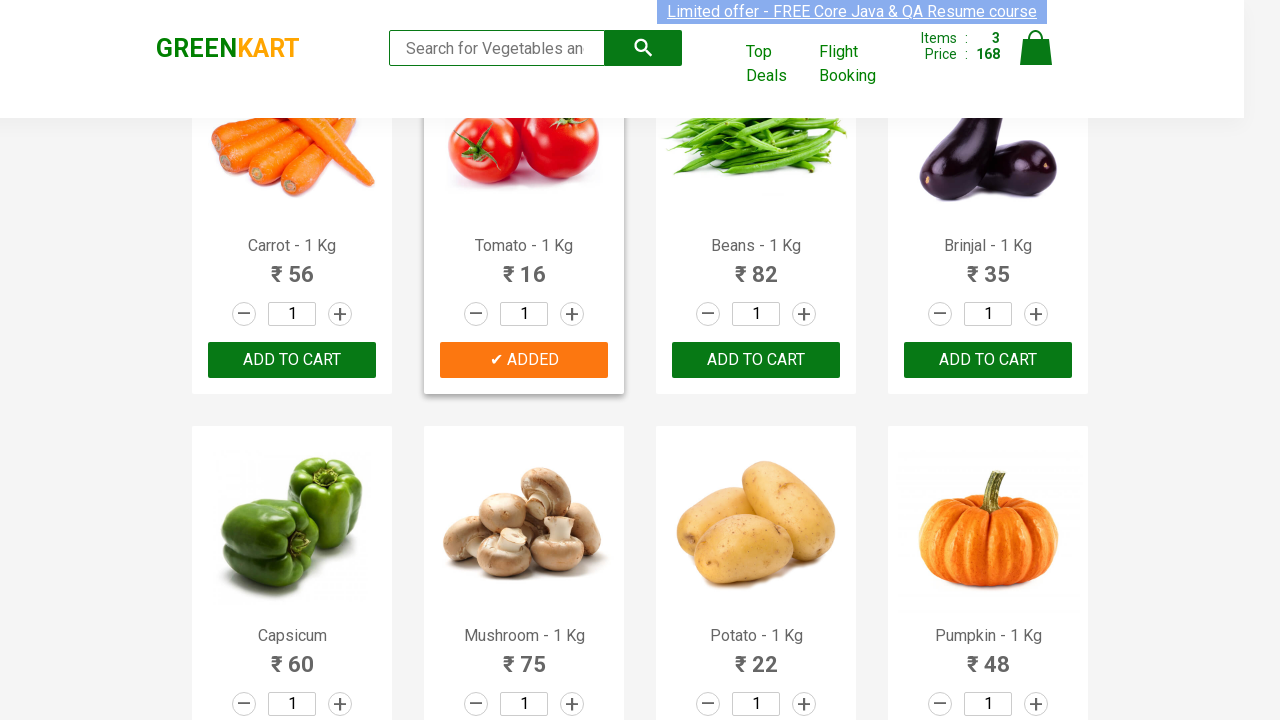

Retrieved product name: Pumpkin - 1 Kg
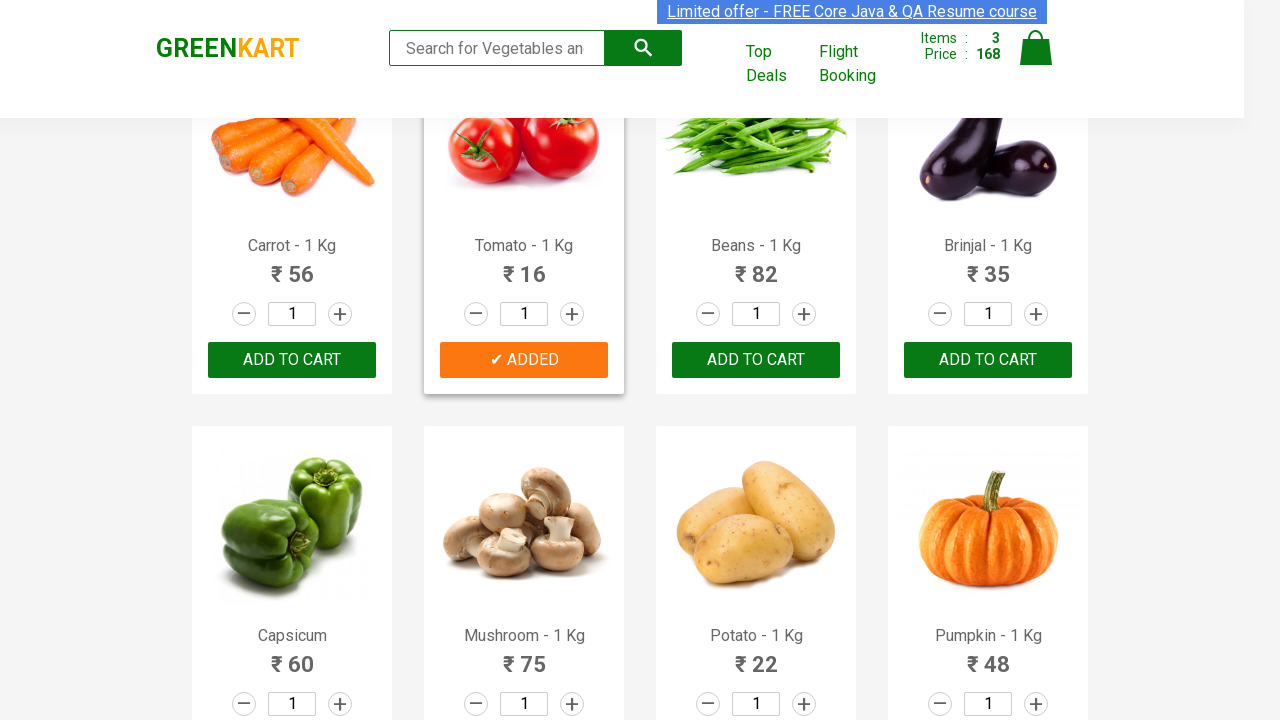

Retrieved product name: Corn - 1 Kg
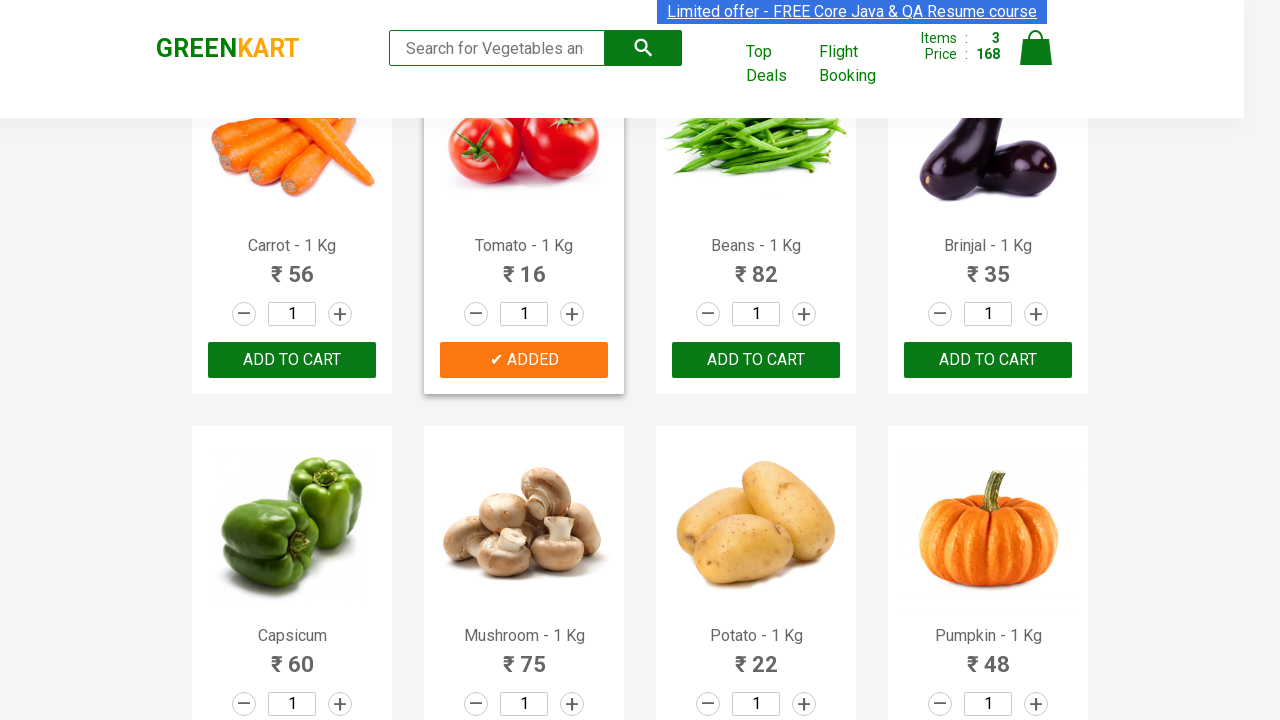

Retrieved product name: Onion - 1 Kg
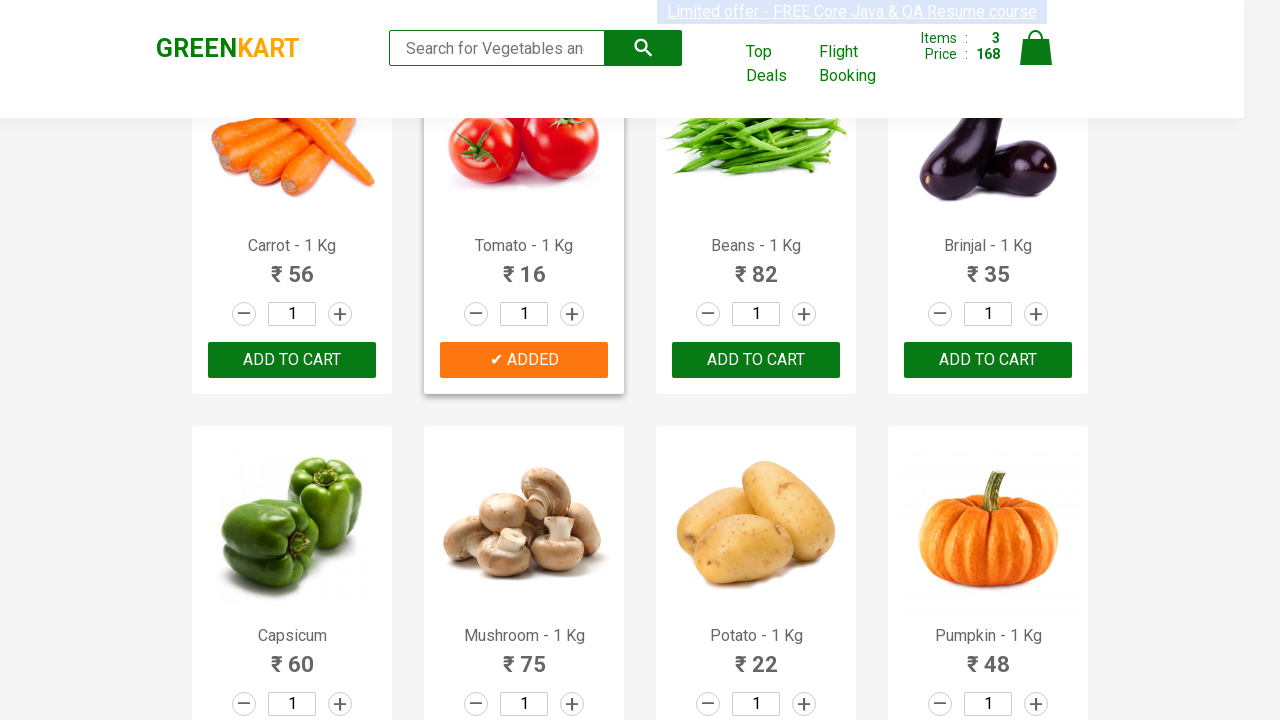

Retrieved product name: Apple - 1 Kg
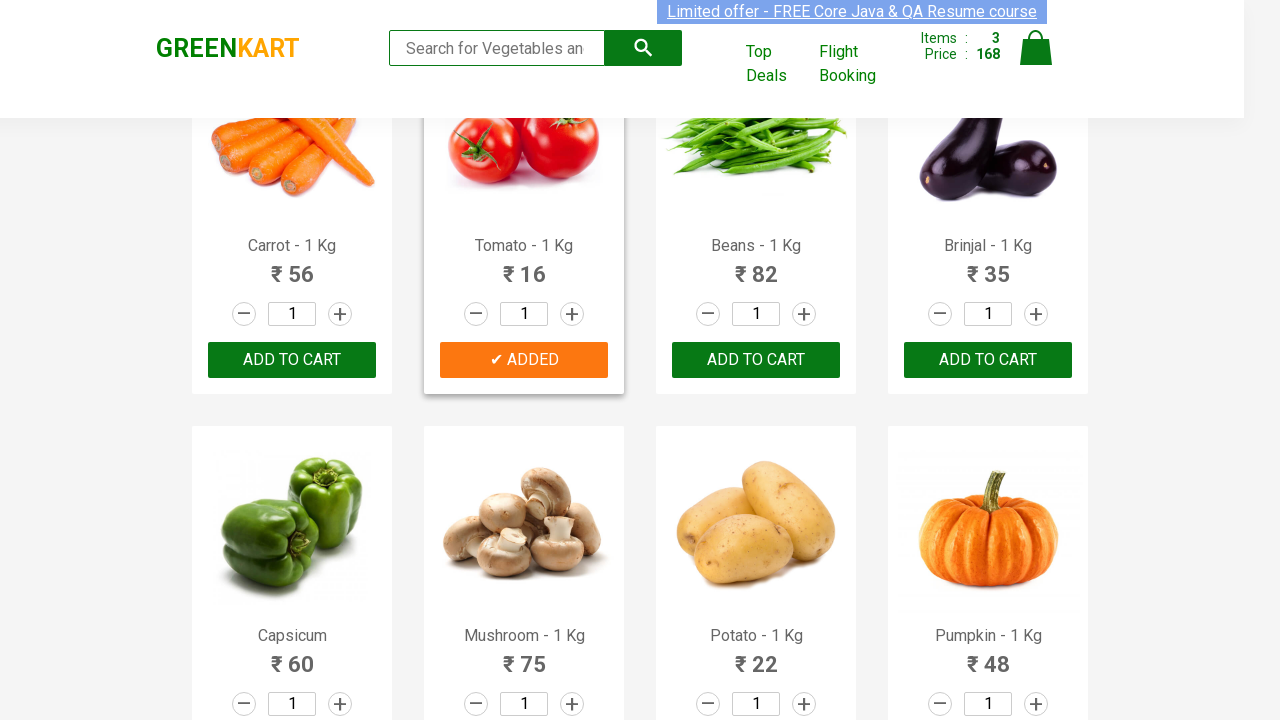

Retrieved product name: Banana - 1 Kg
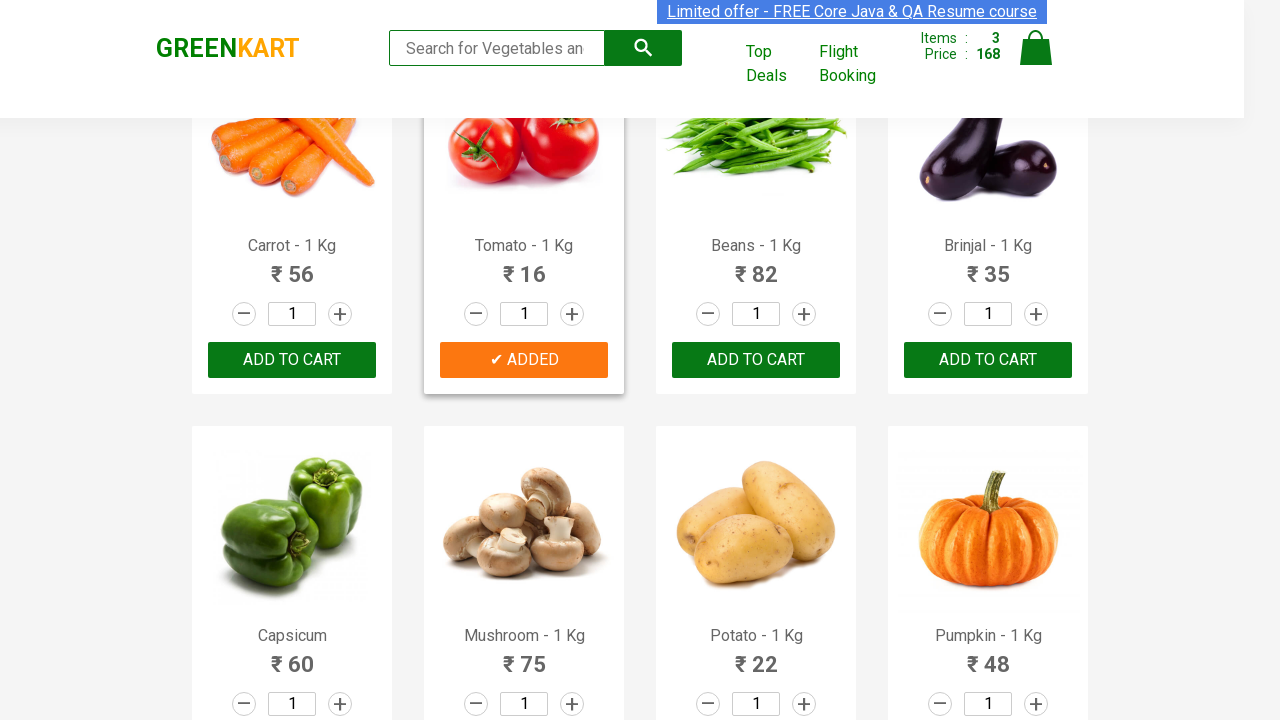

Retrieved product name: Grapes - 1 Kg
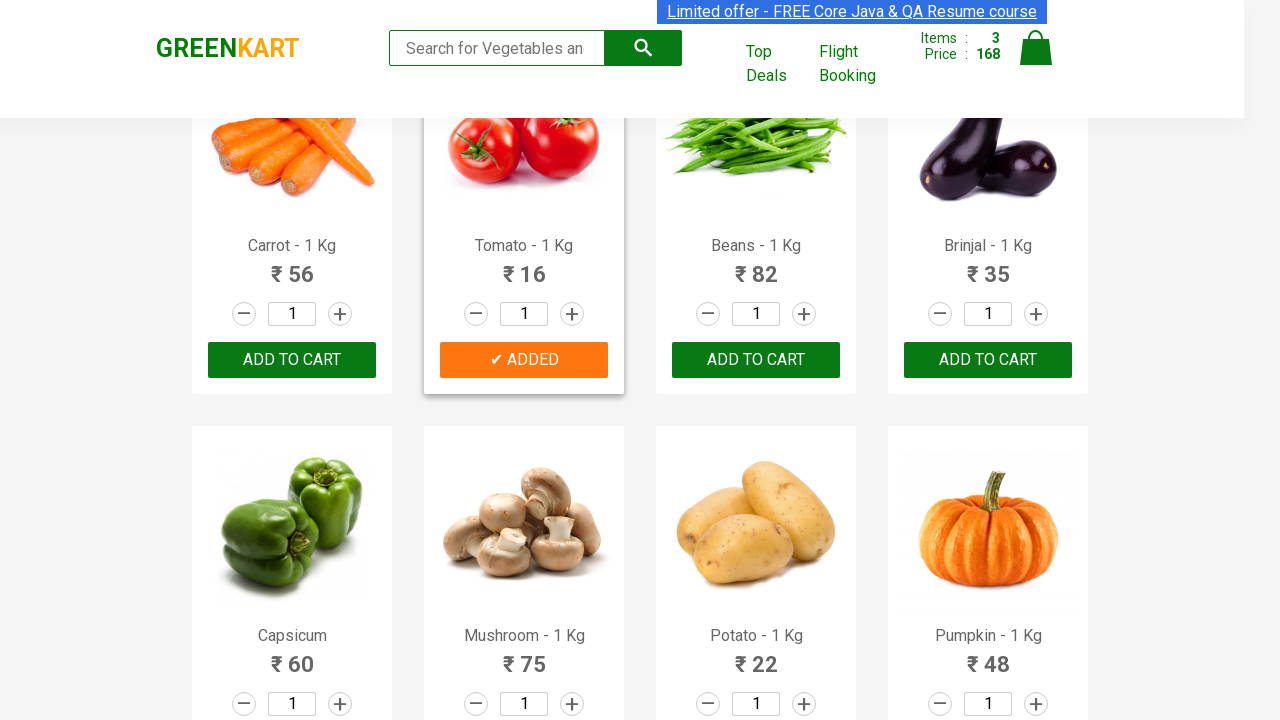

Retrieved product name: Mango - 1 Kg
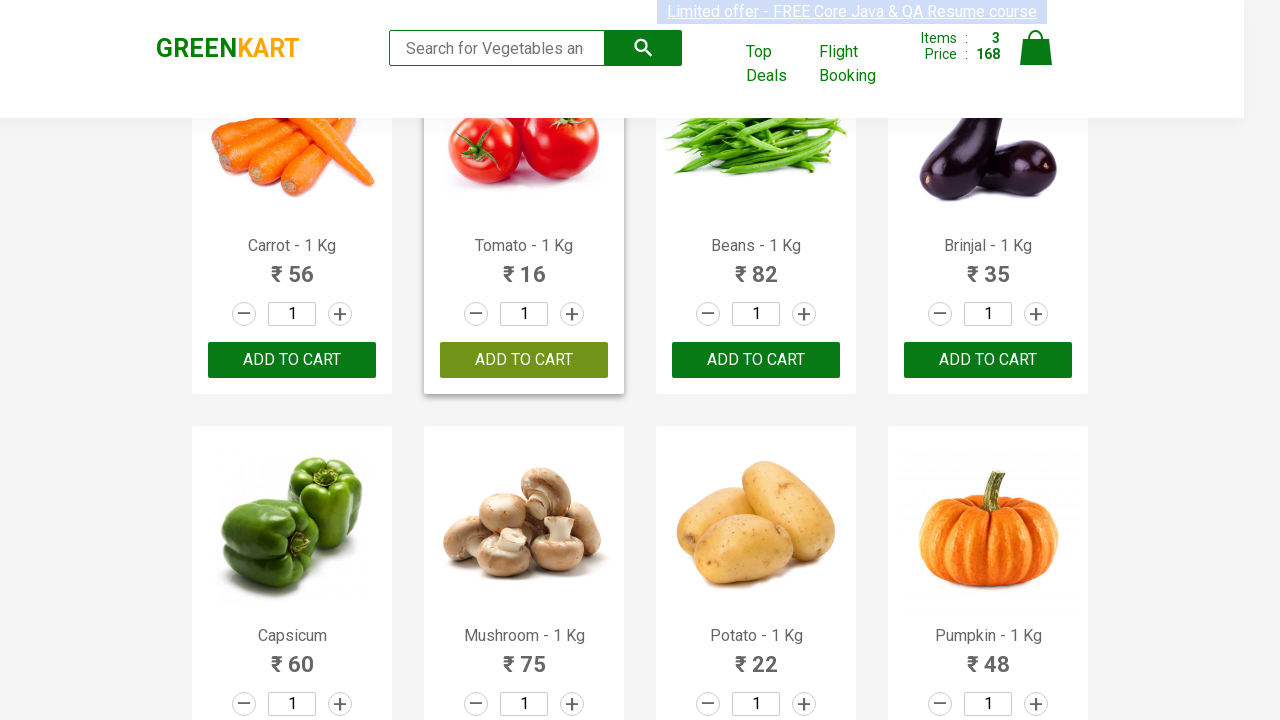

Retrieved product name: Musk Melon - 1 Kg
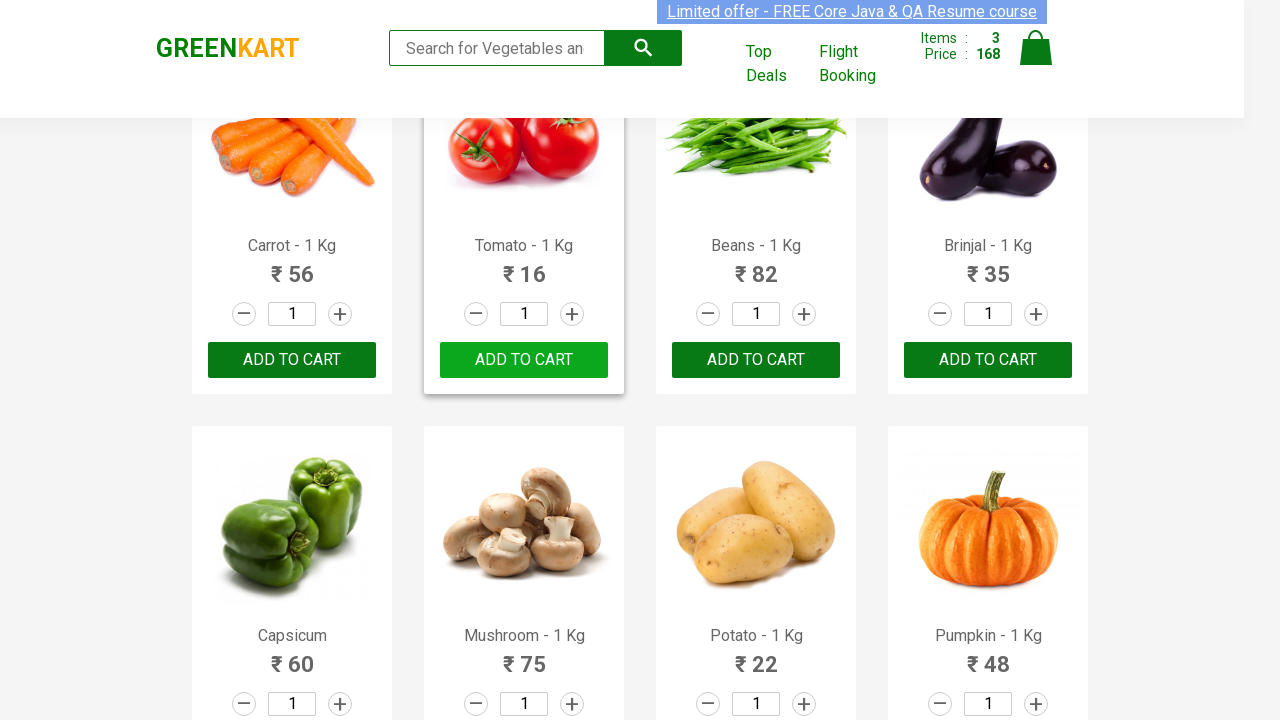

Retrieved product name: Orange - 1 Kg
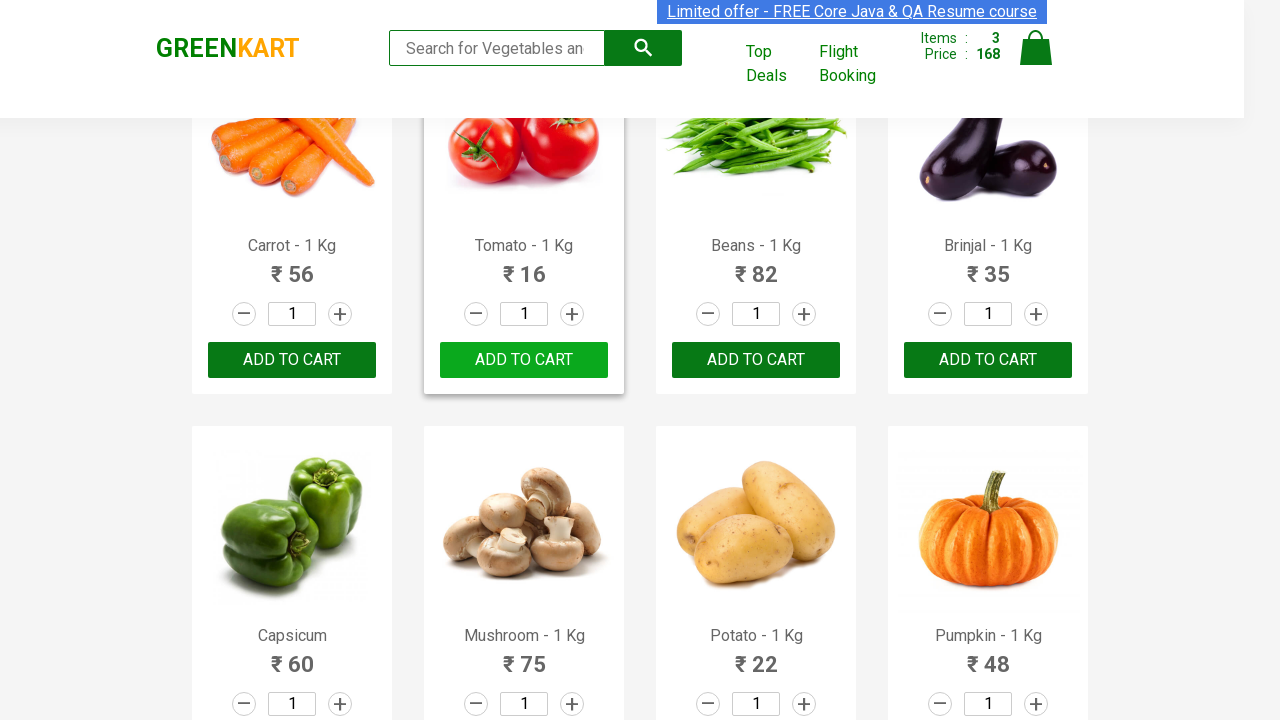

Retrieved product name: Pears - 1 Kg
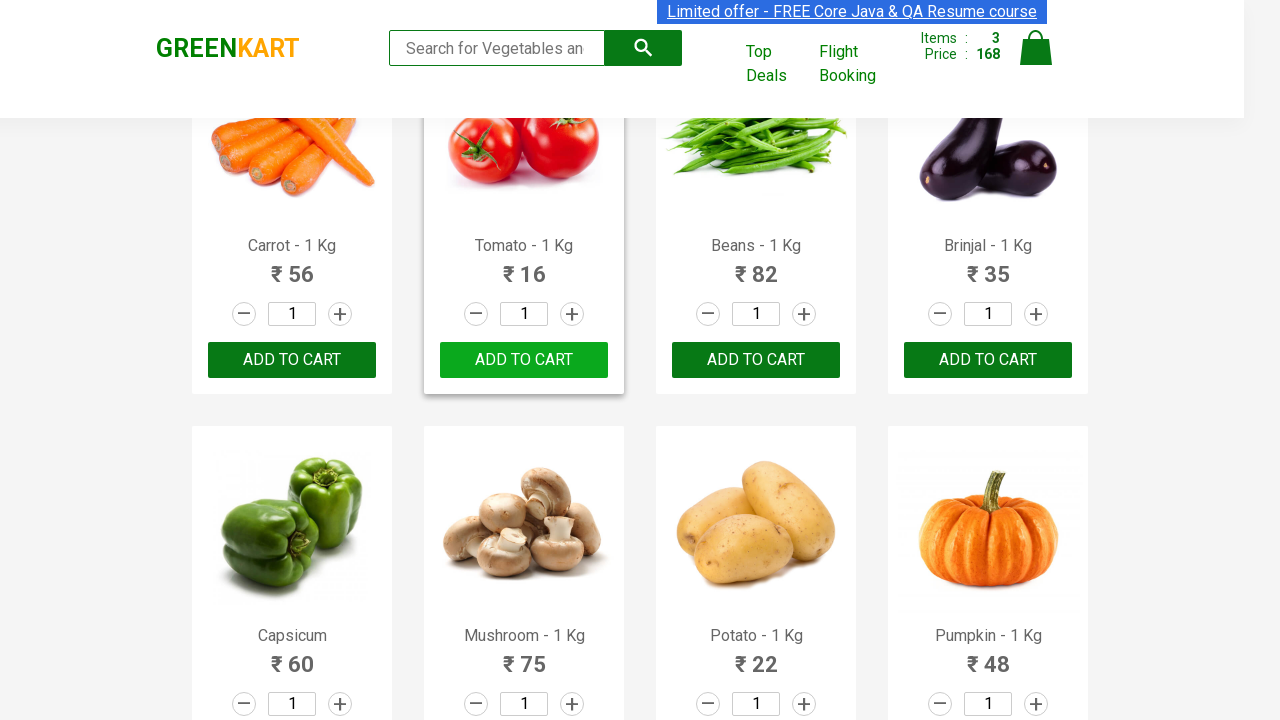

Retrieved product name: Pomegranate - 1 Kg
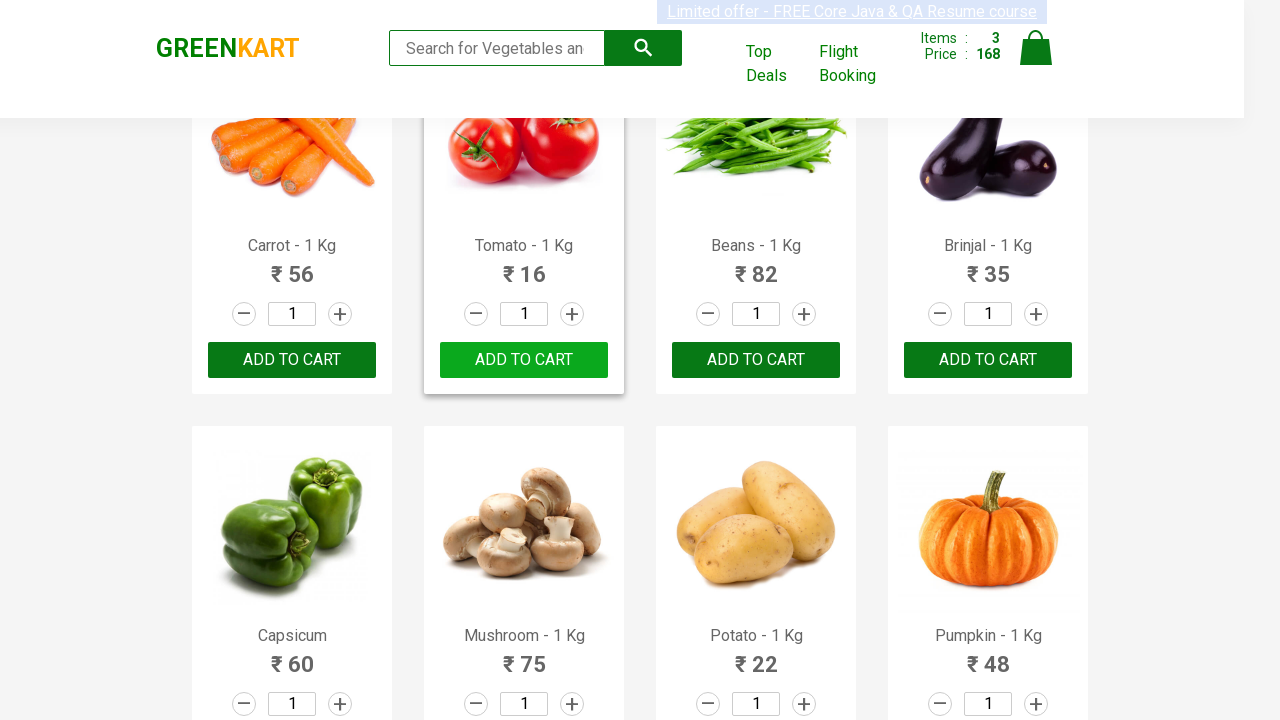

Retrieved product name: Raspberry - 1/4 Kg
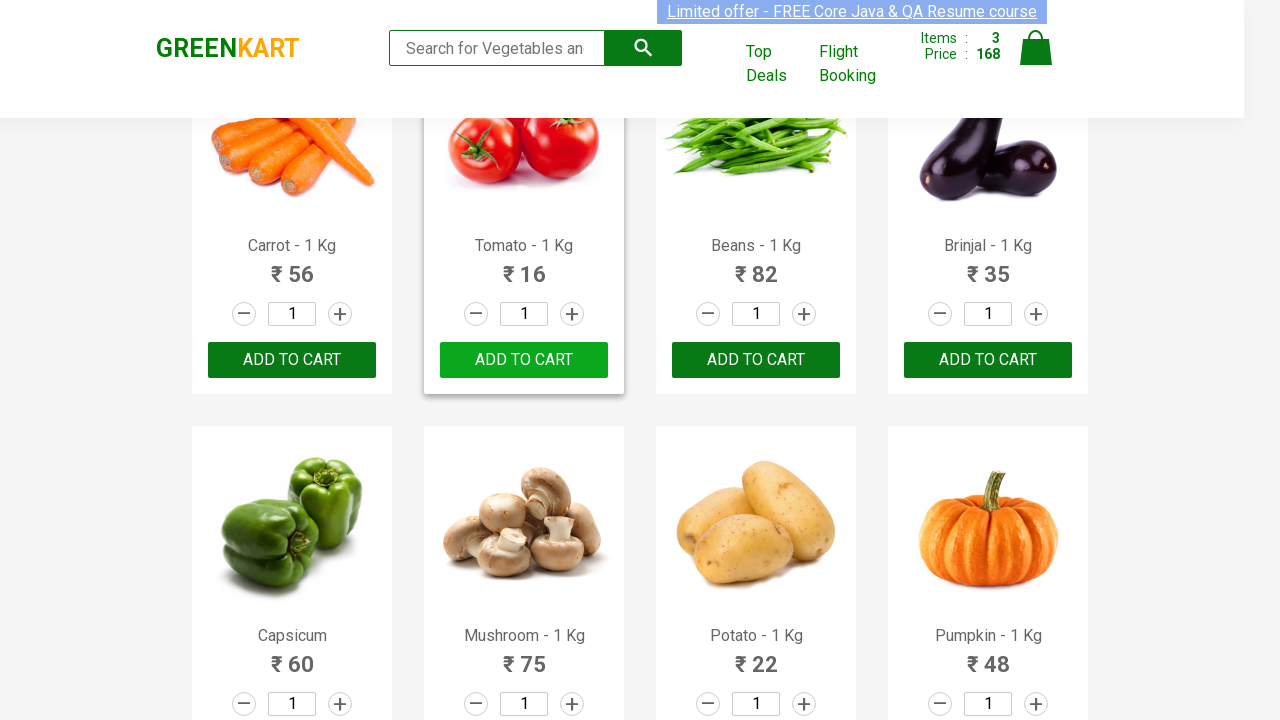

Retrieved product name: Strawberry - 1/4 Kg
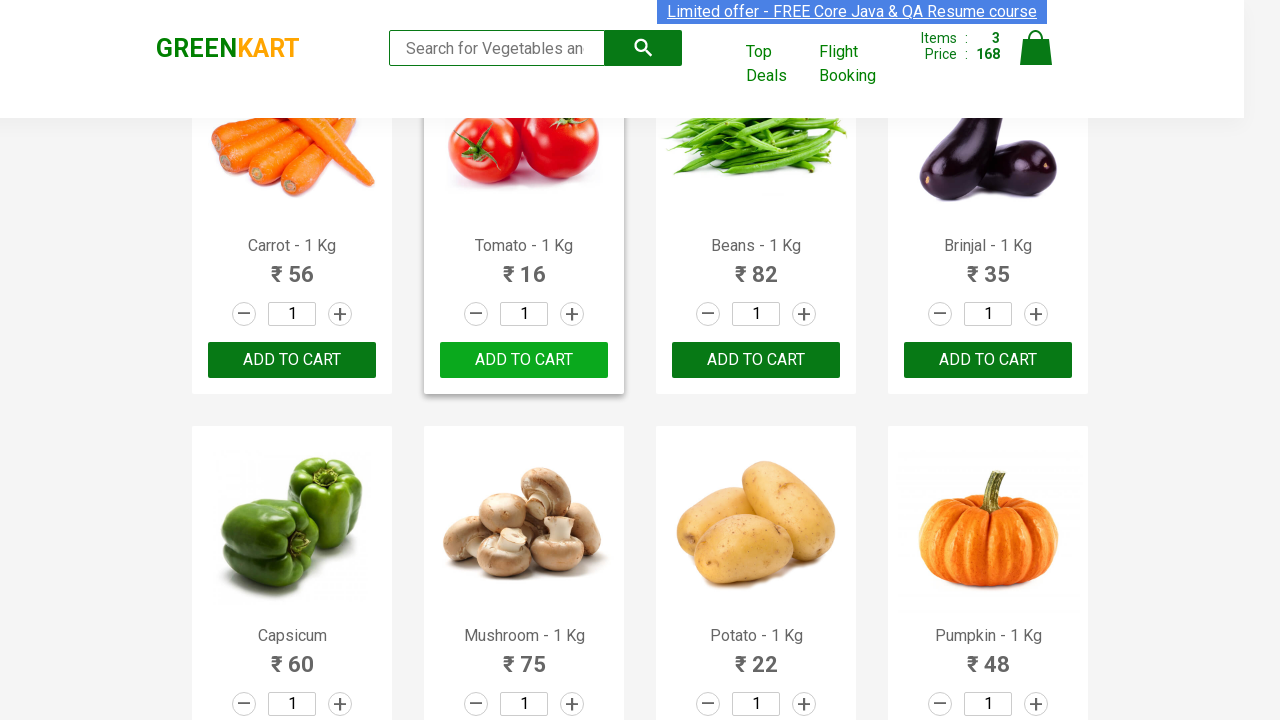

Retrieved product name: Water Melon - 1 Kg
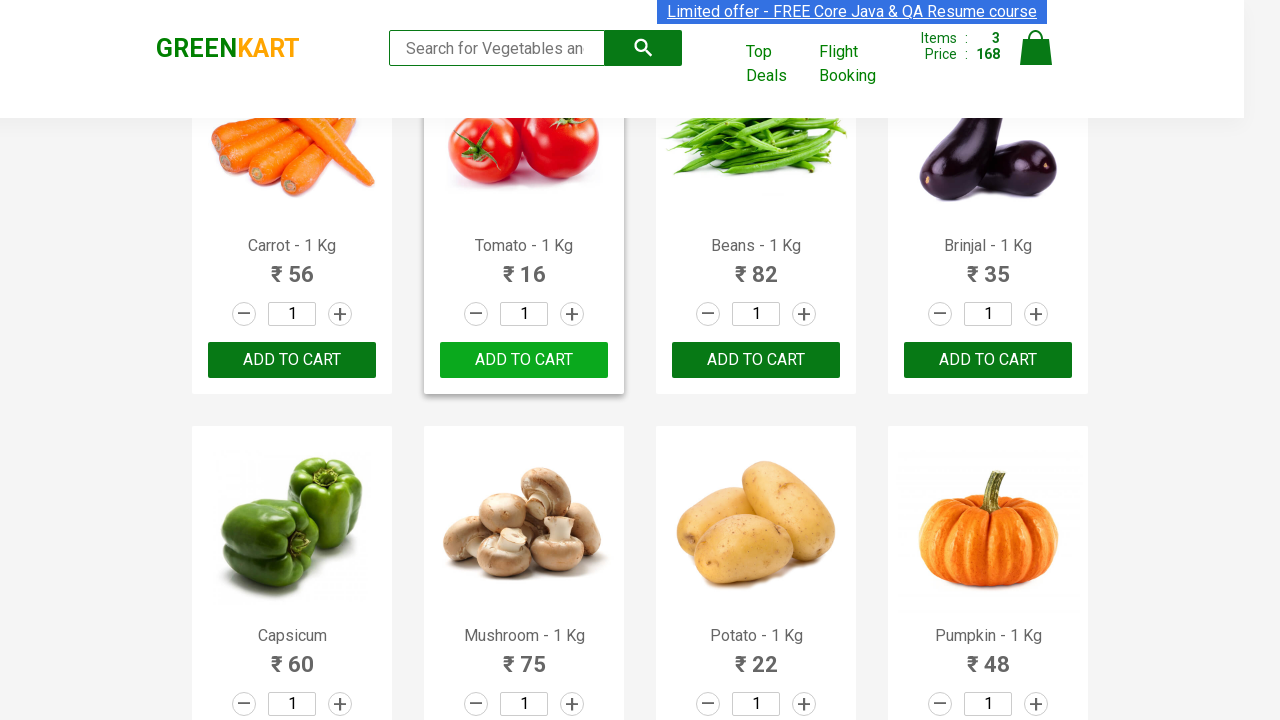

Retrieved product name: Almonds - 1/4 Kg
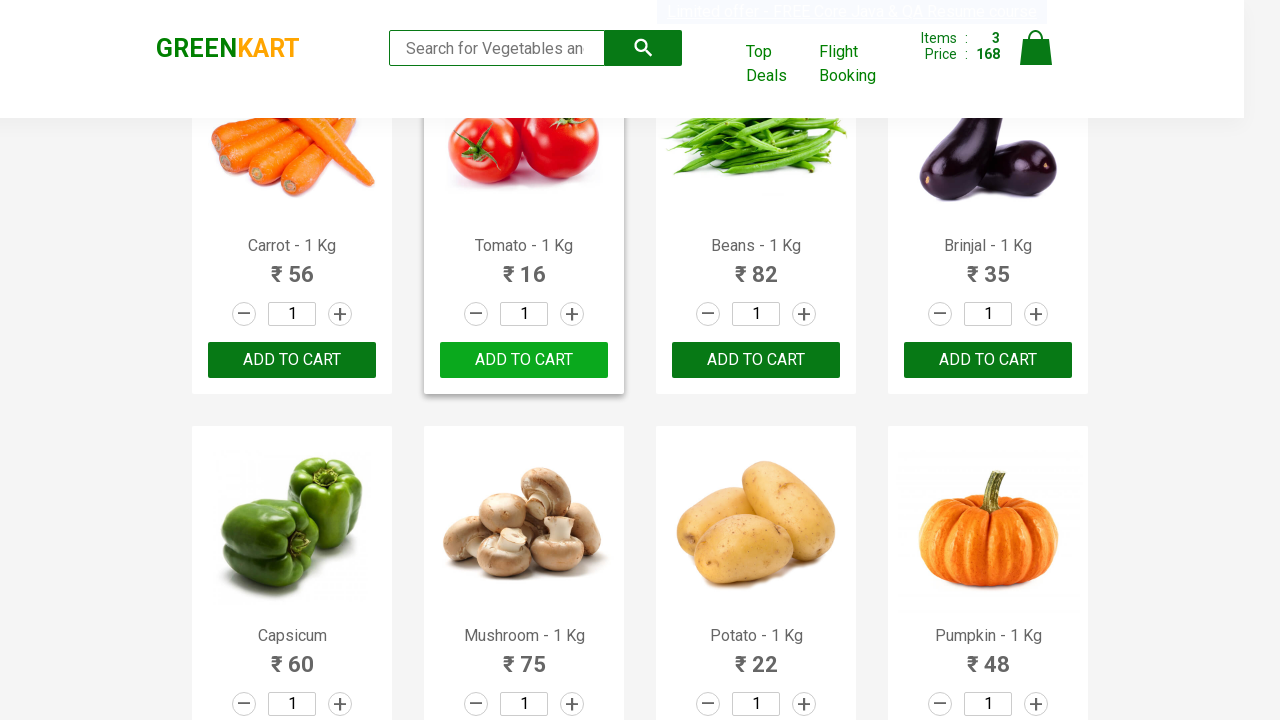

Retrieved product name: Pista - 1/4 Kg
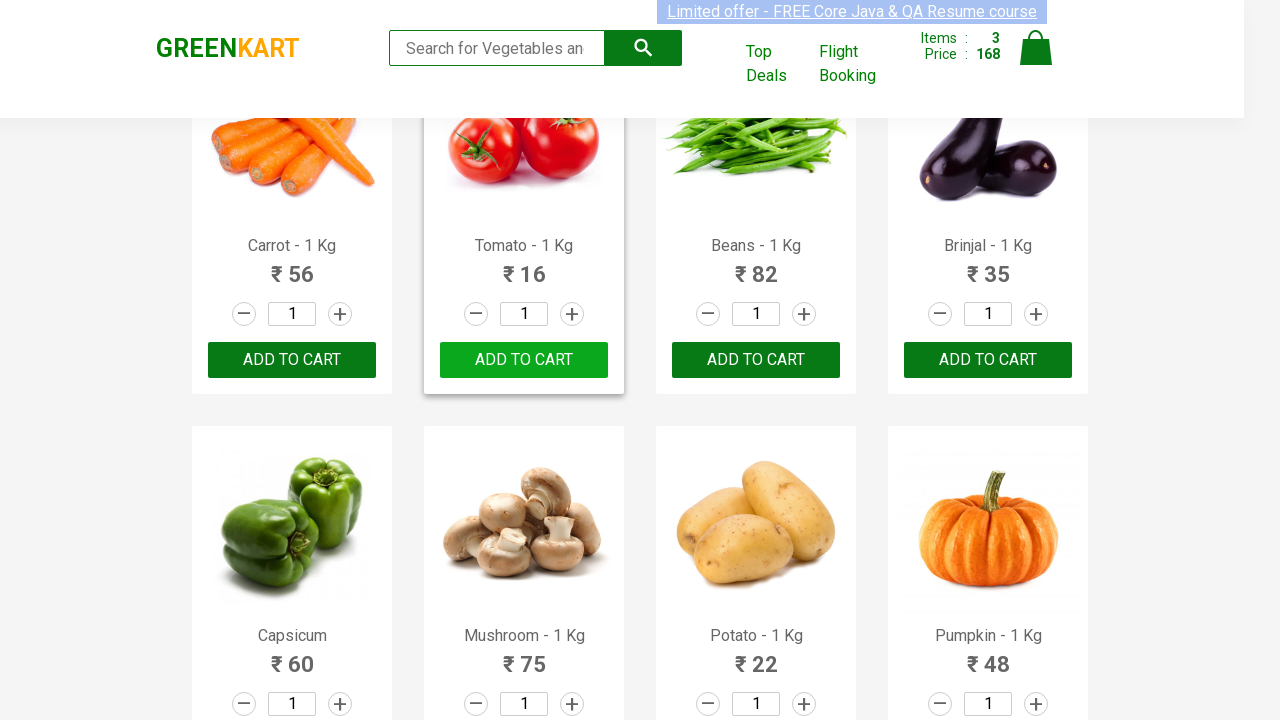

Retrieved product name: Nuts Mixture - 1 Kg
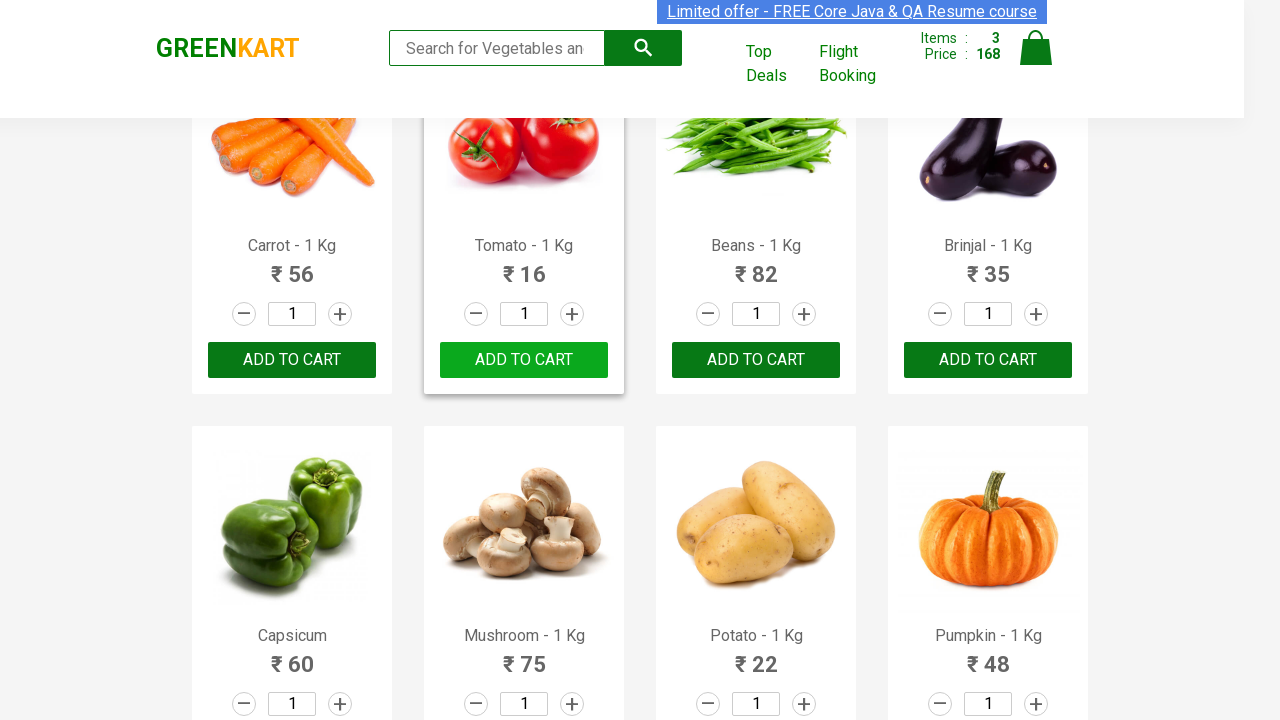

Retrieved product name: Cashews - 1 Kg
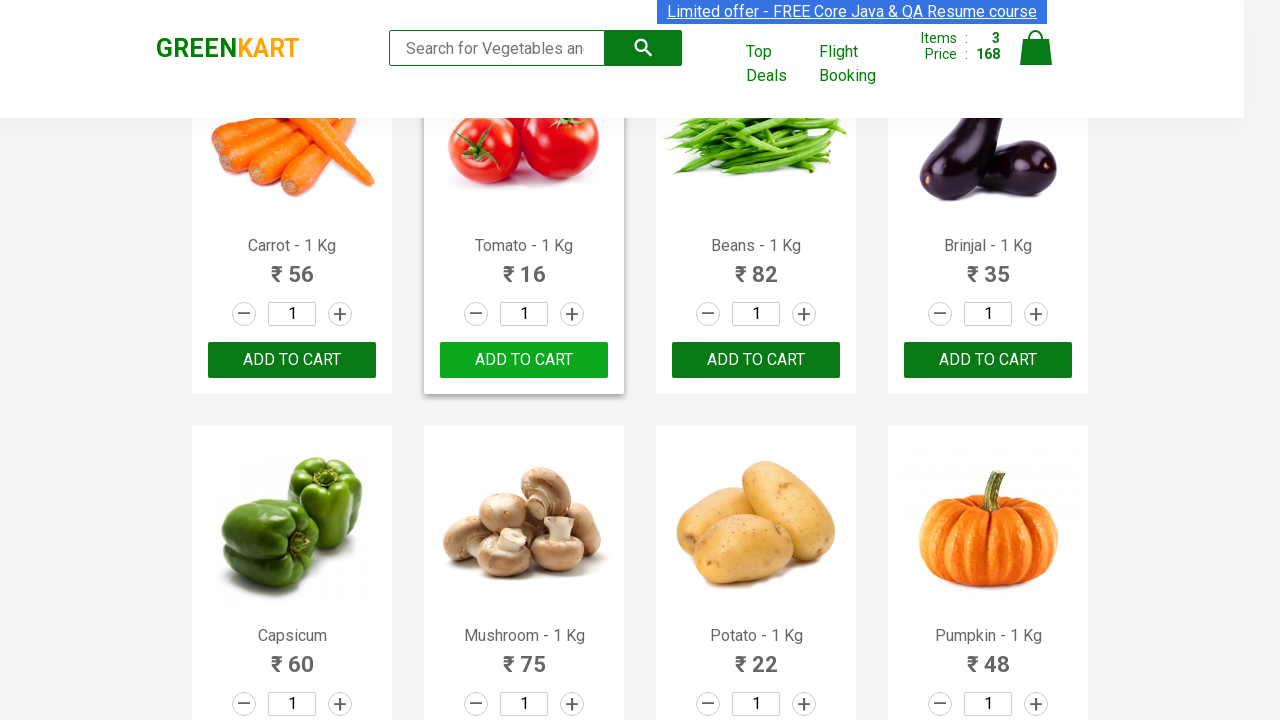

Retrieved product name: Walnuts - 1/4 Kg
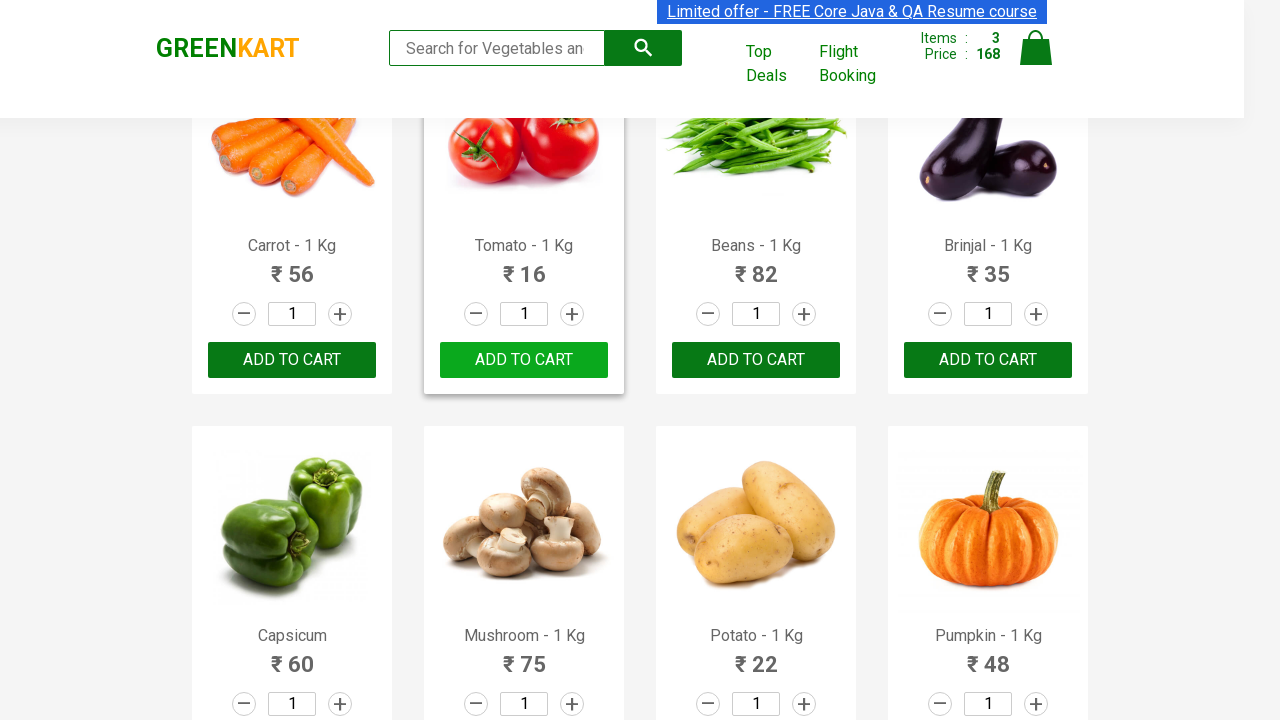

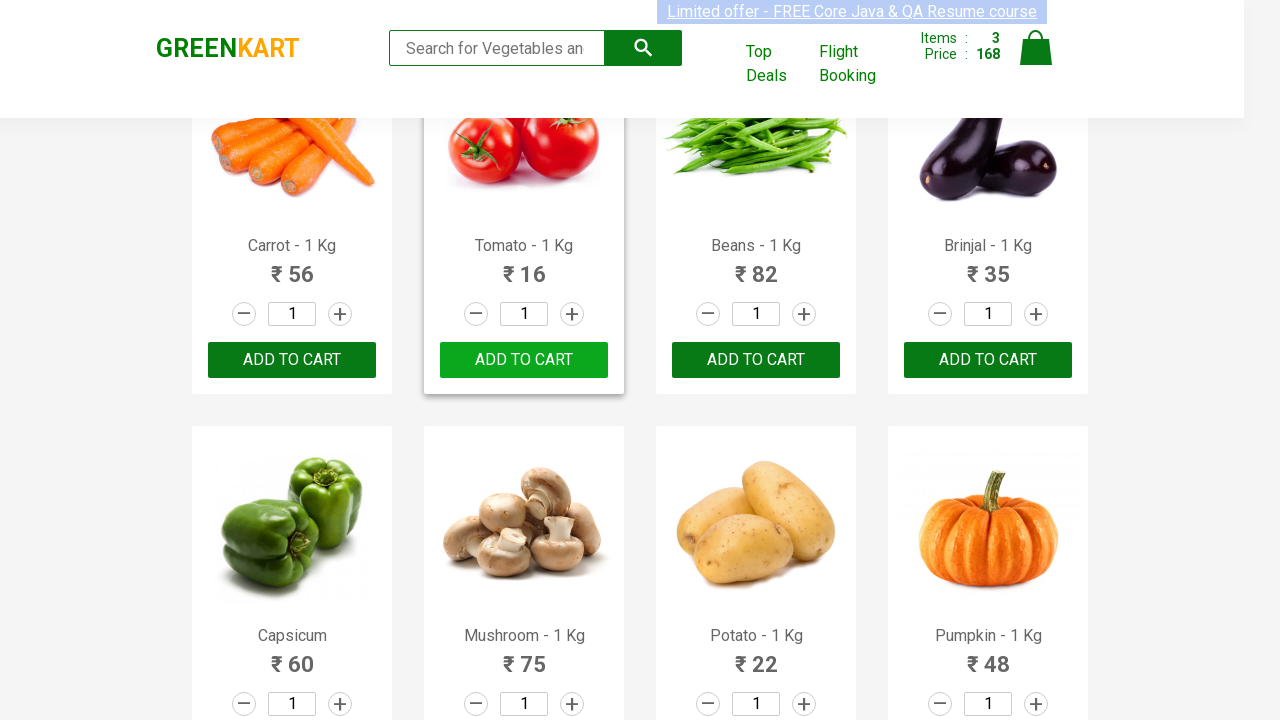